Tests production stability of a web application by navigating through multiple pages (Dashboard, Intelligence Brief, Wolf Configuration, History, Risk Management, Alerts) and monitoring for errors and price feed updates over time.

Starting URL: https://wolfhunt.netlify.app/

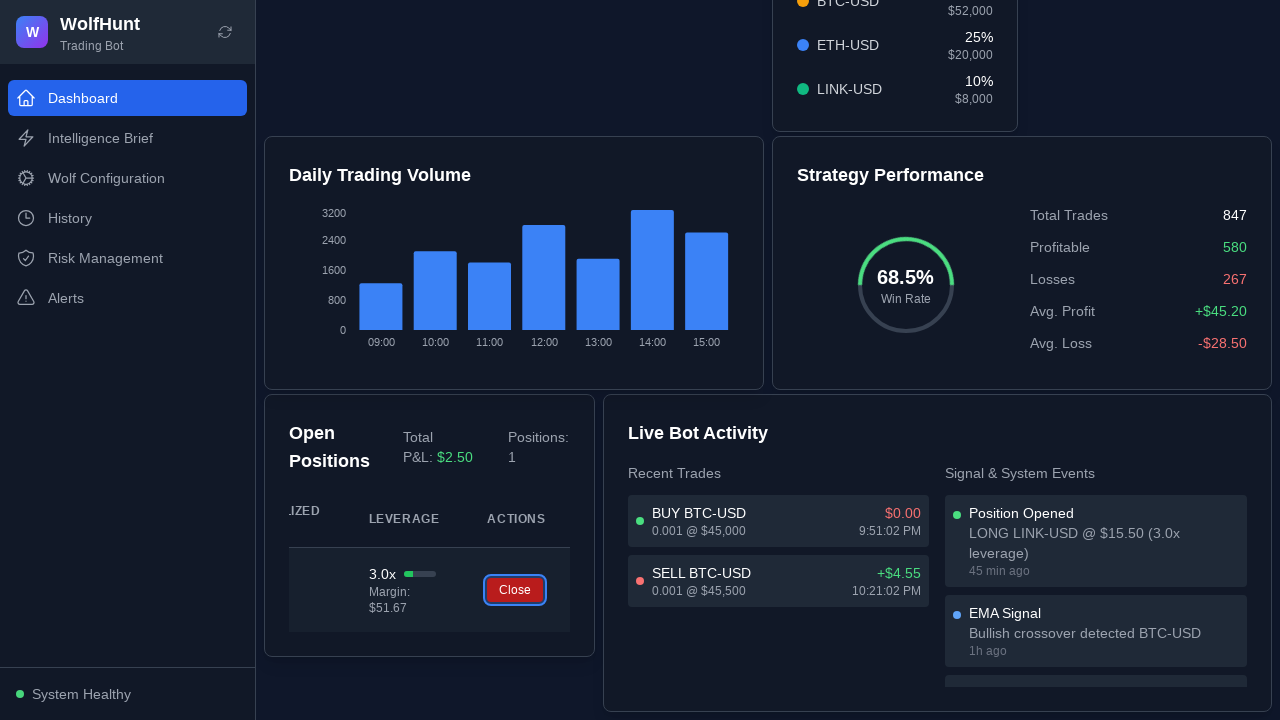

Dashboard loaded - network idle state reached
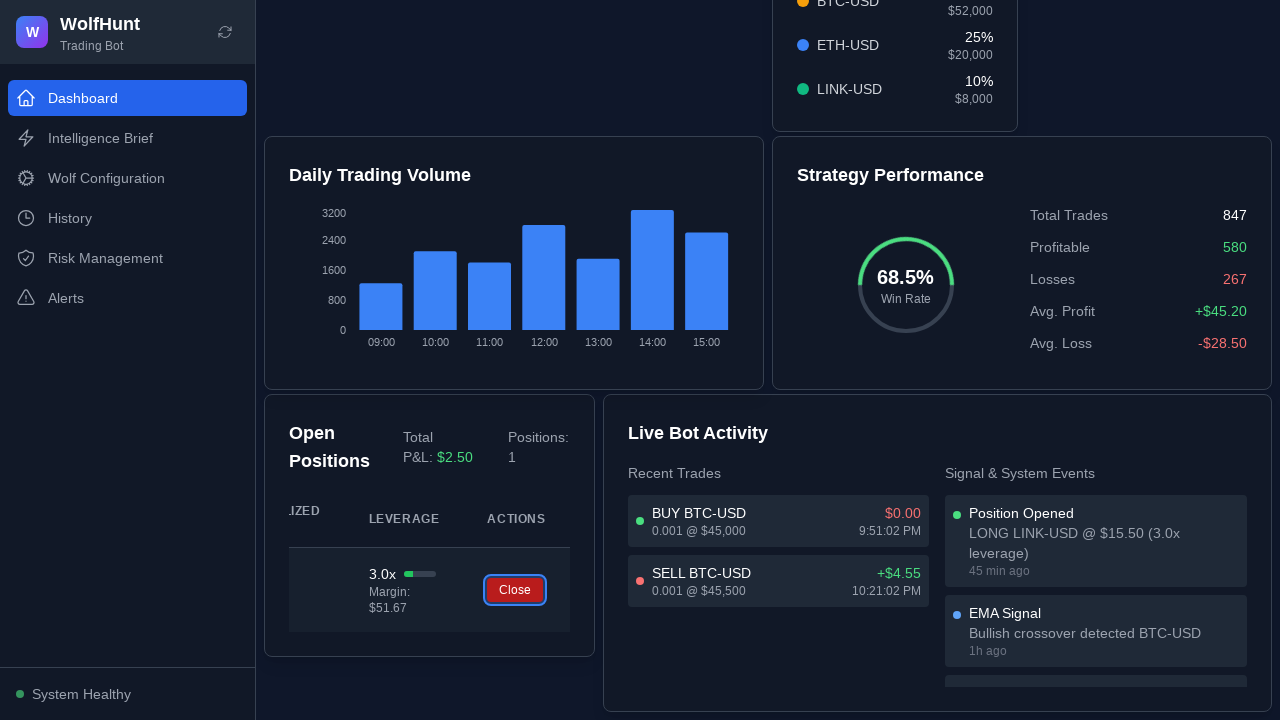

Clicked navigation link to Intelligence Brief at (128, 138) on a[href="/intelligence"]
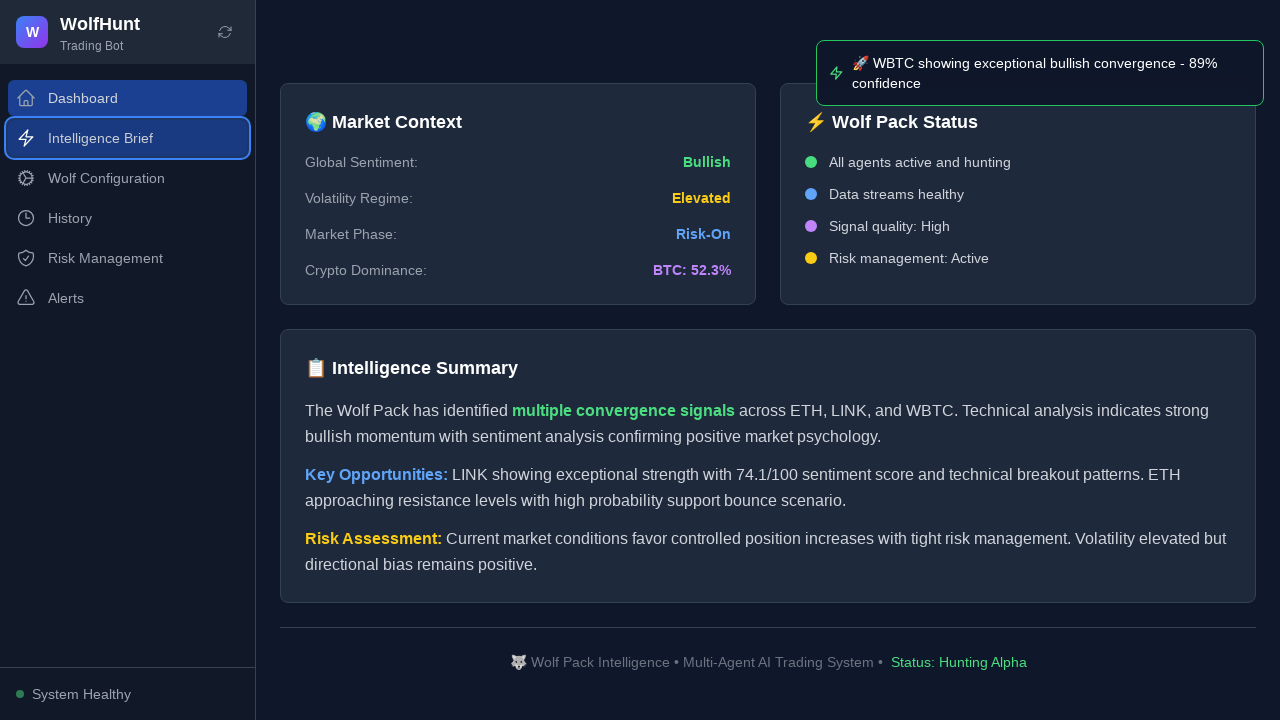

Intelligence Brief page loaded
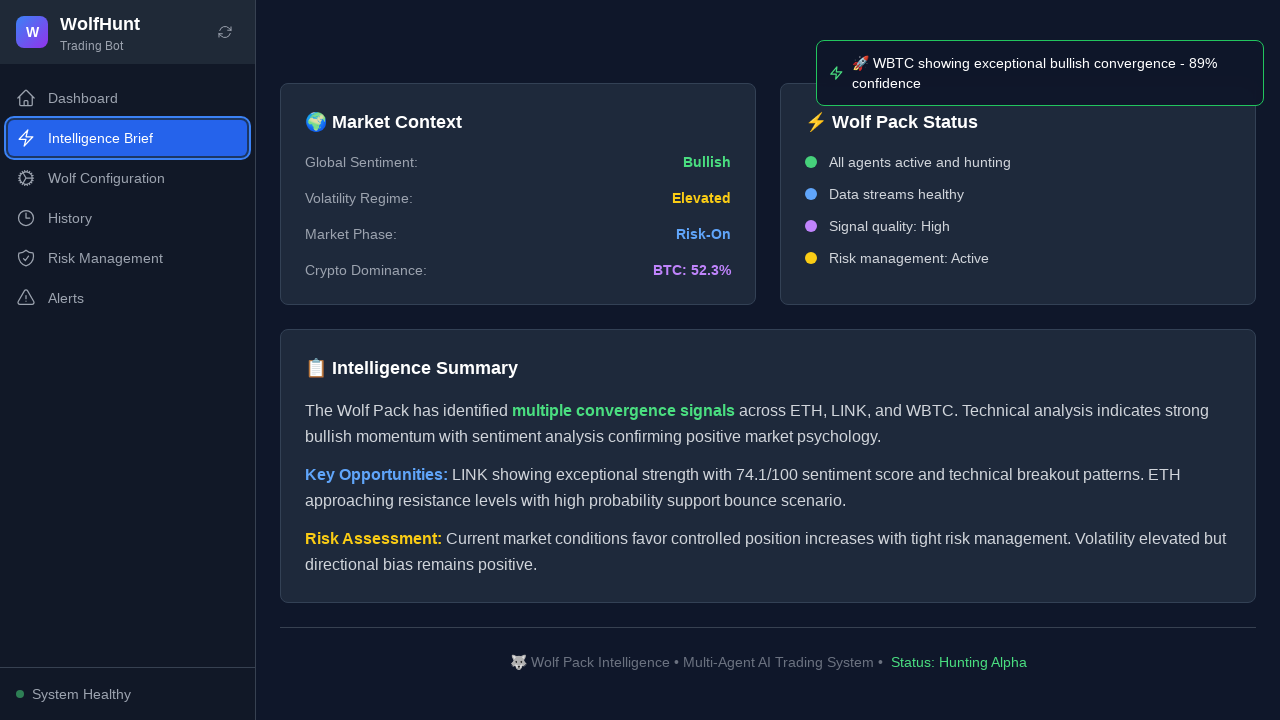

Waited 3 seconds on Intelligence Brief page
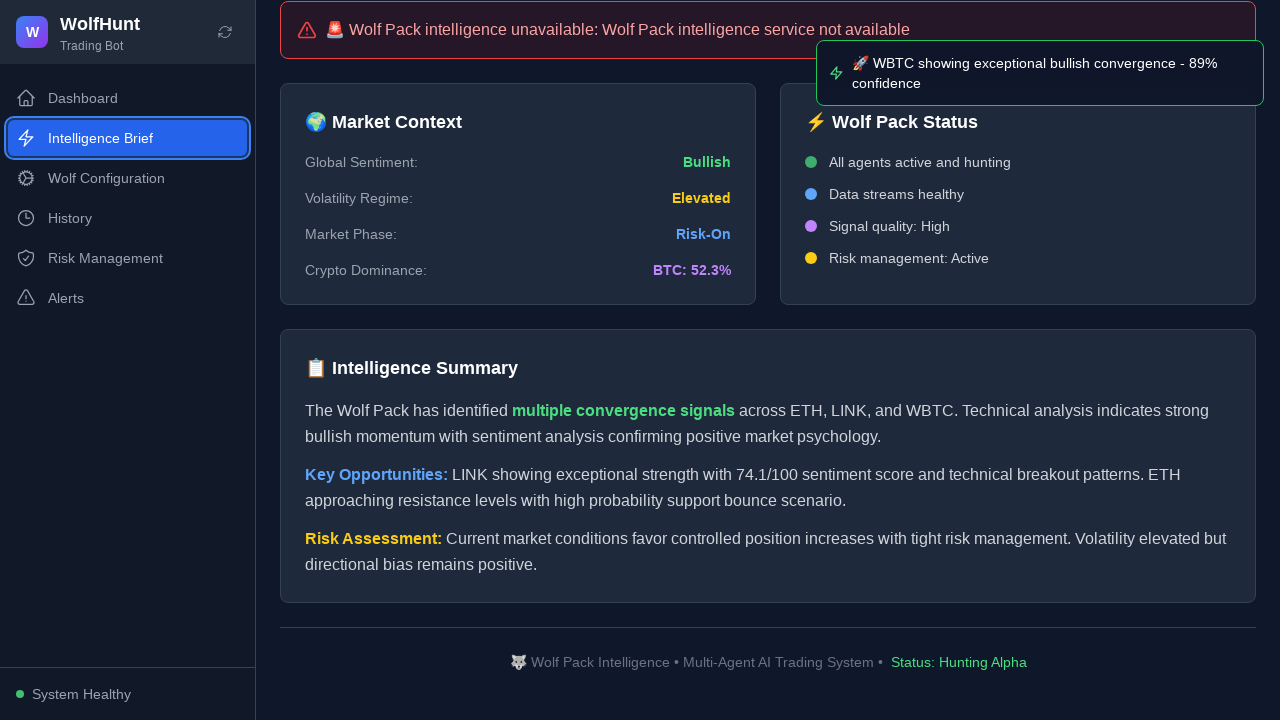

Clicked navigation link to Wolf Configuration at (128, 178) on a[href="/configuration"]
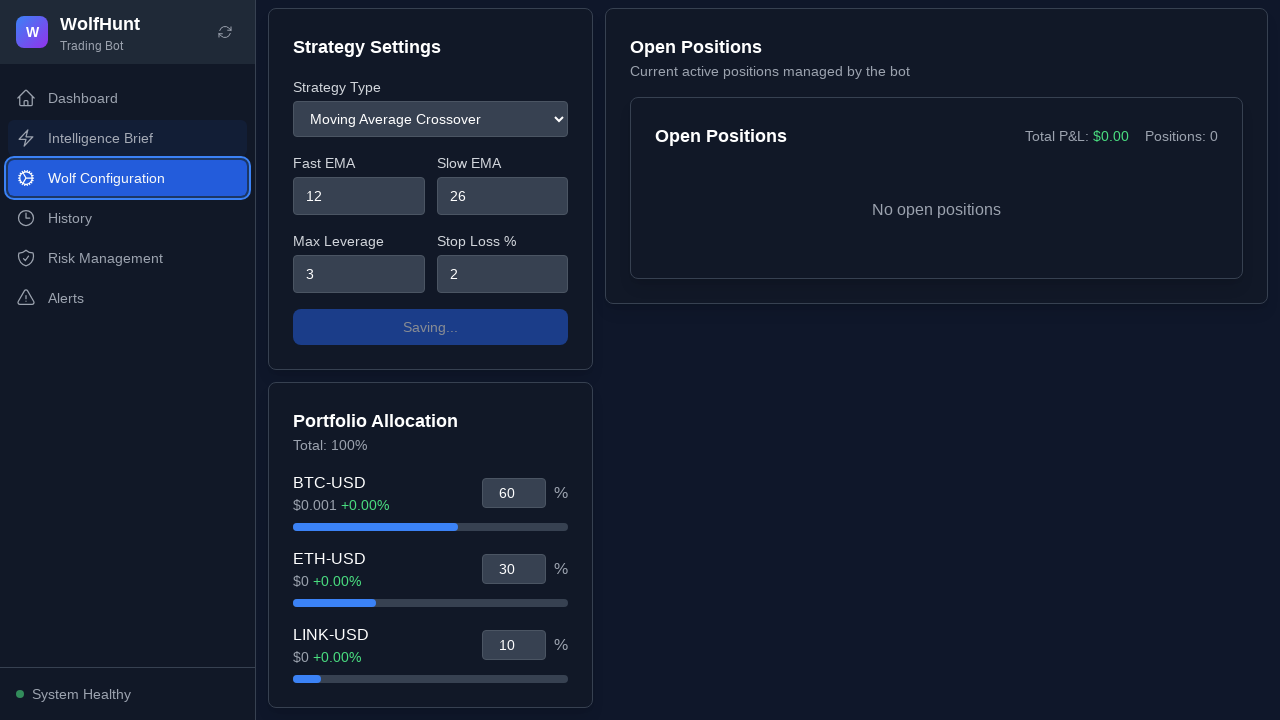

Wolf Configuration page loaded
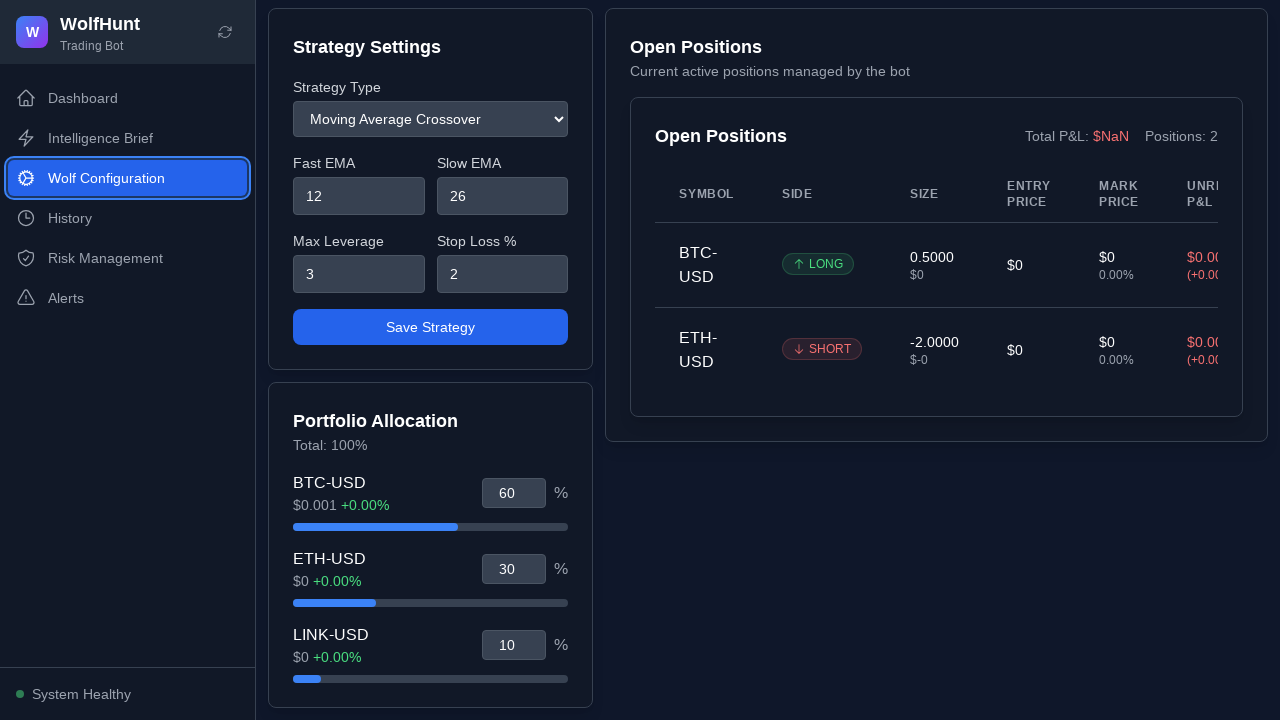

Waited 3 seconds on Wolf Configuration page
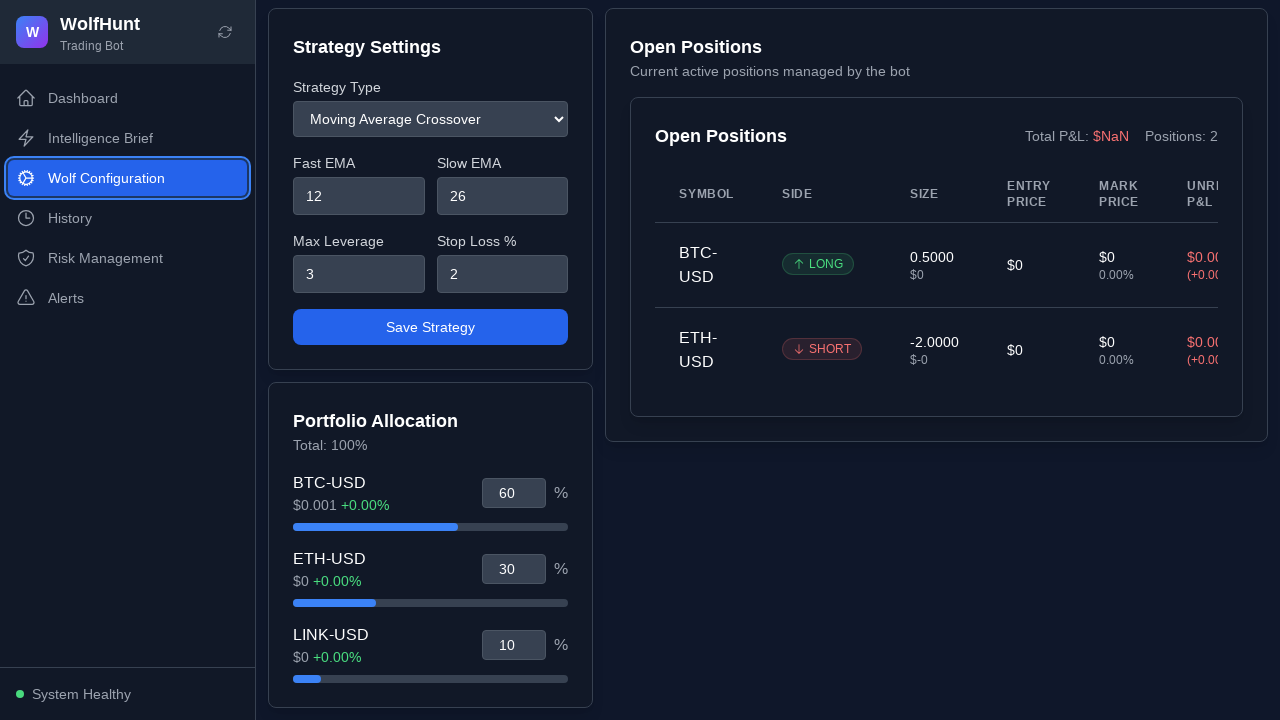

Clicked navigation link to History at (128, 218) on a[href="/history"]
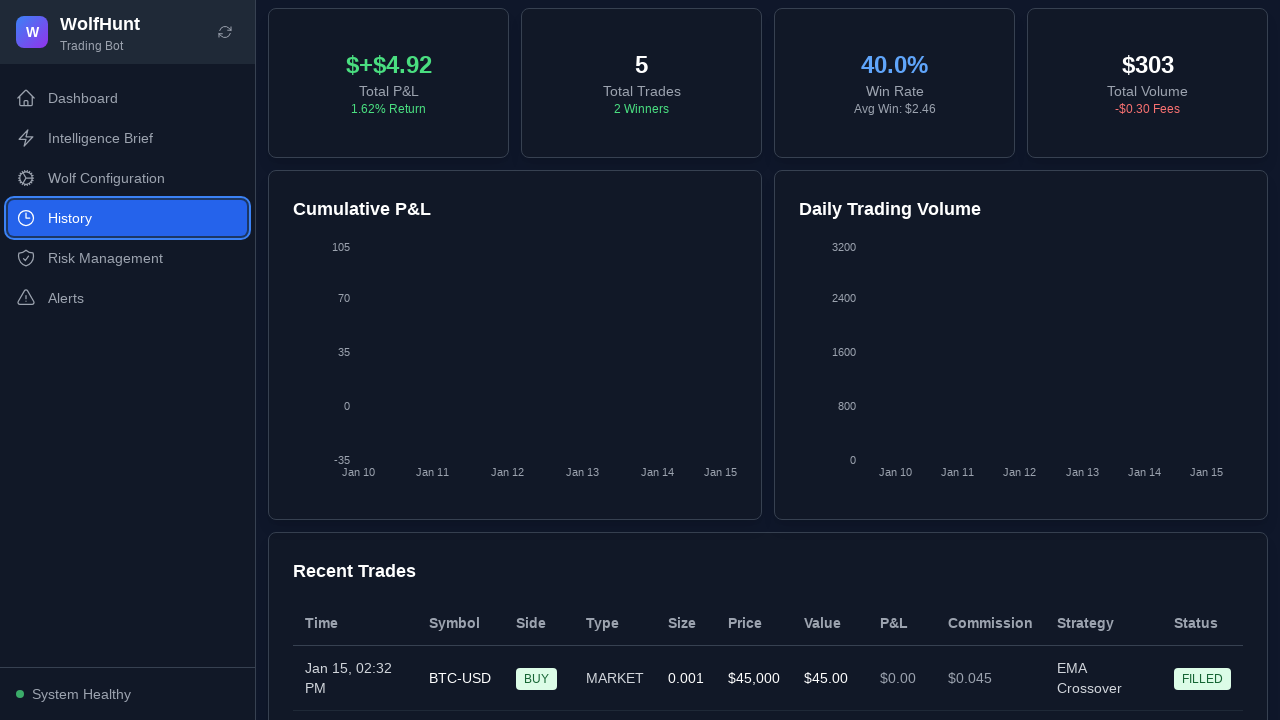

History page loaded
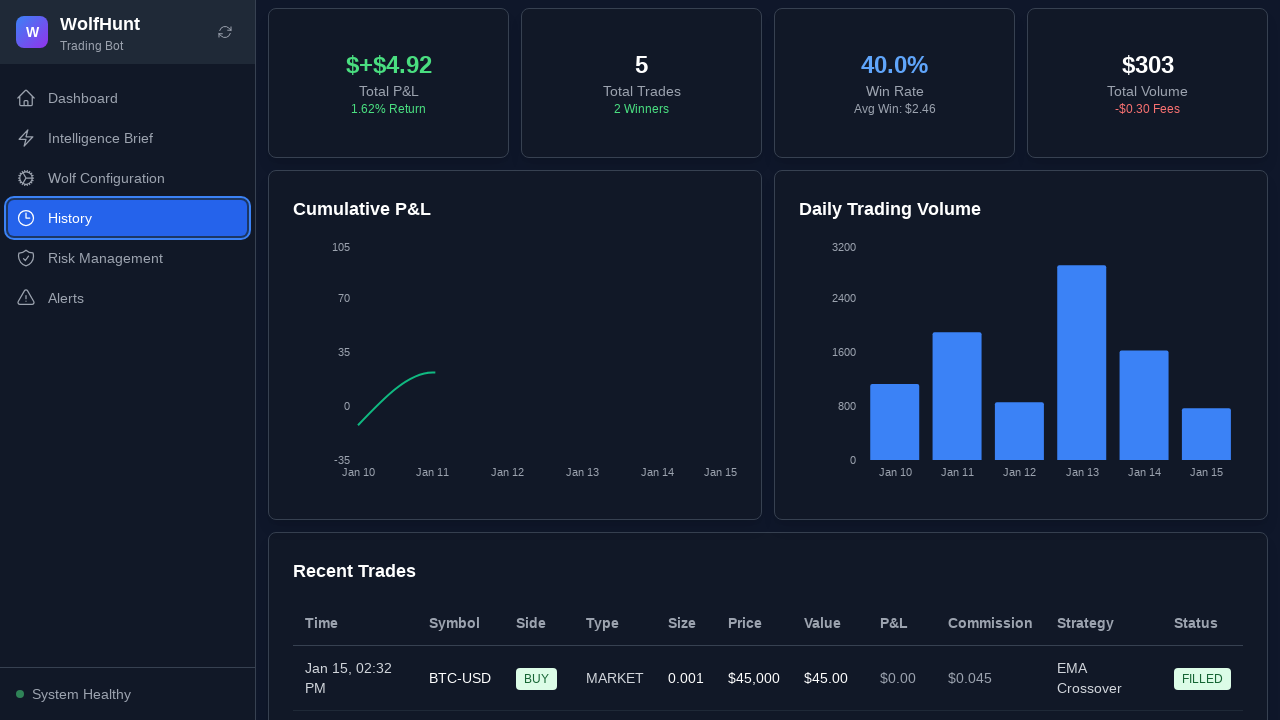

Waited 3 seconds on History page
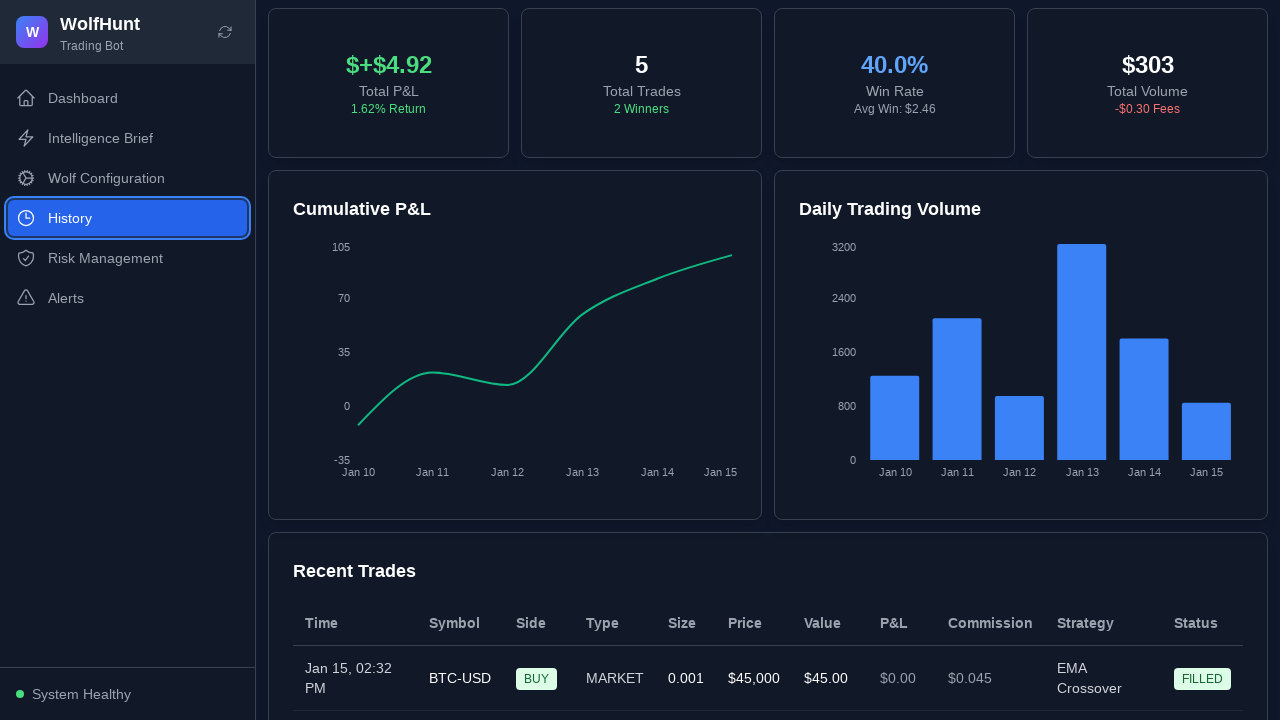

Clicked navigation link to Risk Management at (128, 258) on a[href="/risk"]
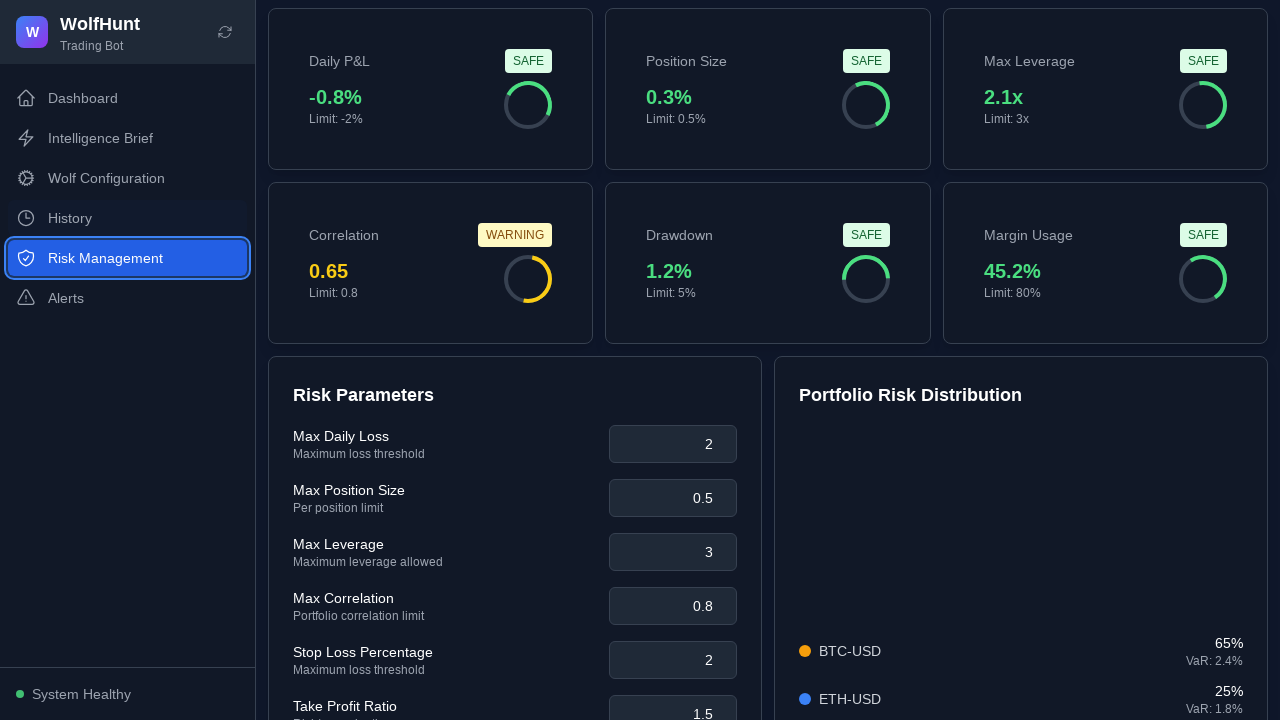

Risk Management page loaded
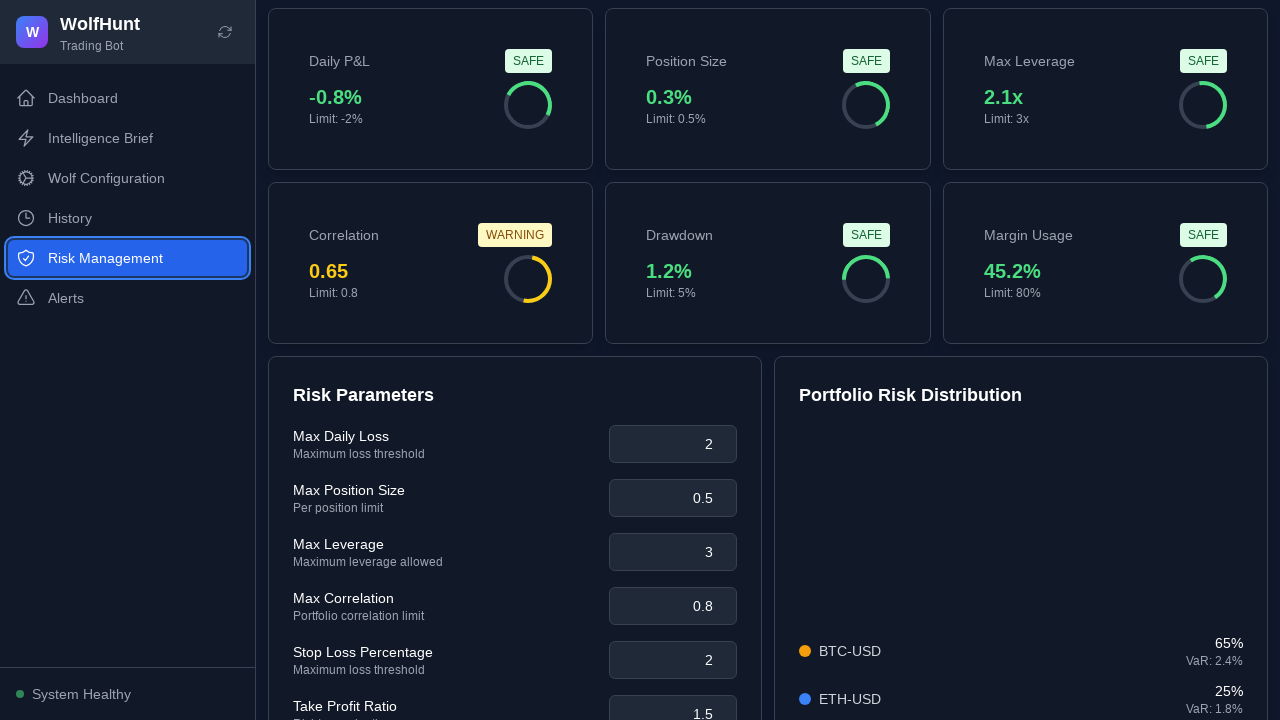

Waited 3 seconds on Risk Management page
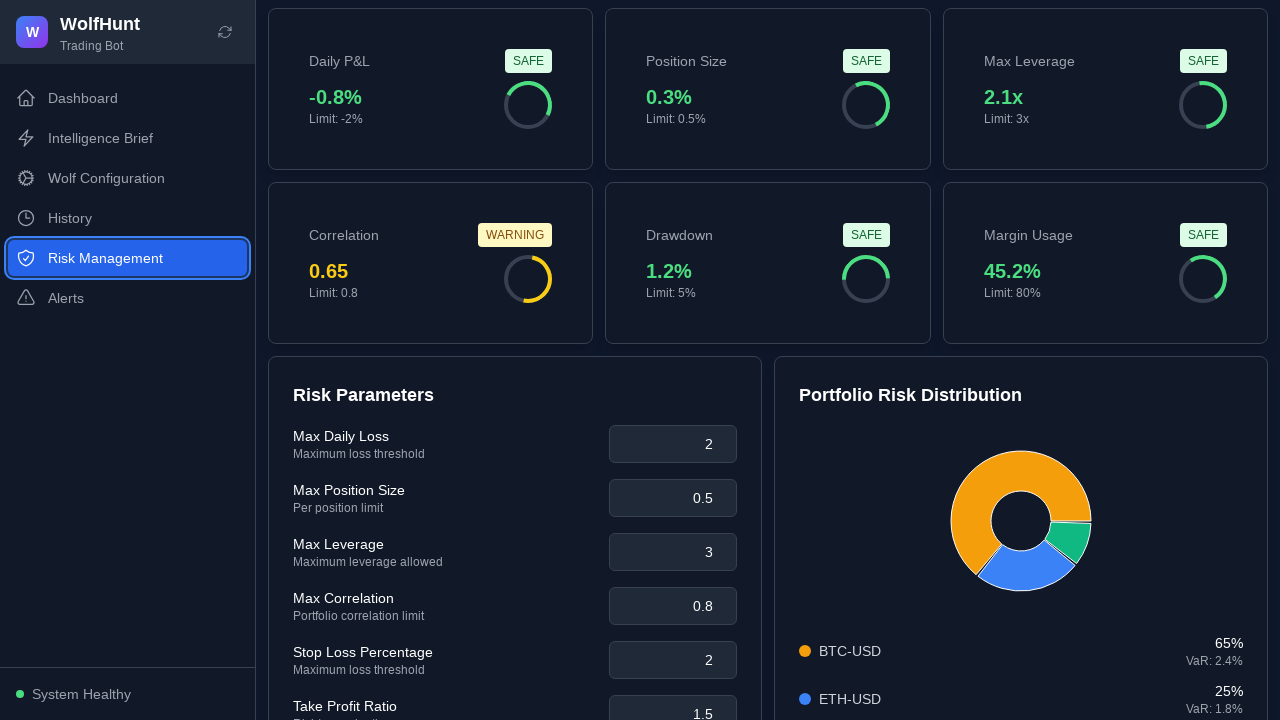

Clicked navigation link to Alerts at (128, 298) on a[href="/alerts"]
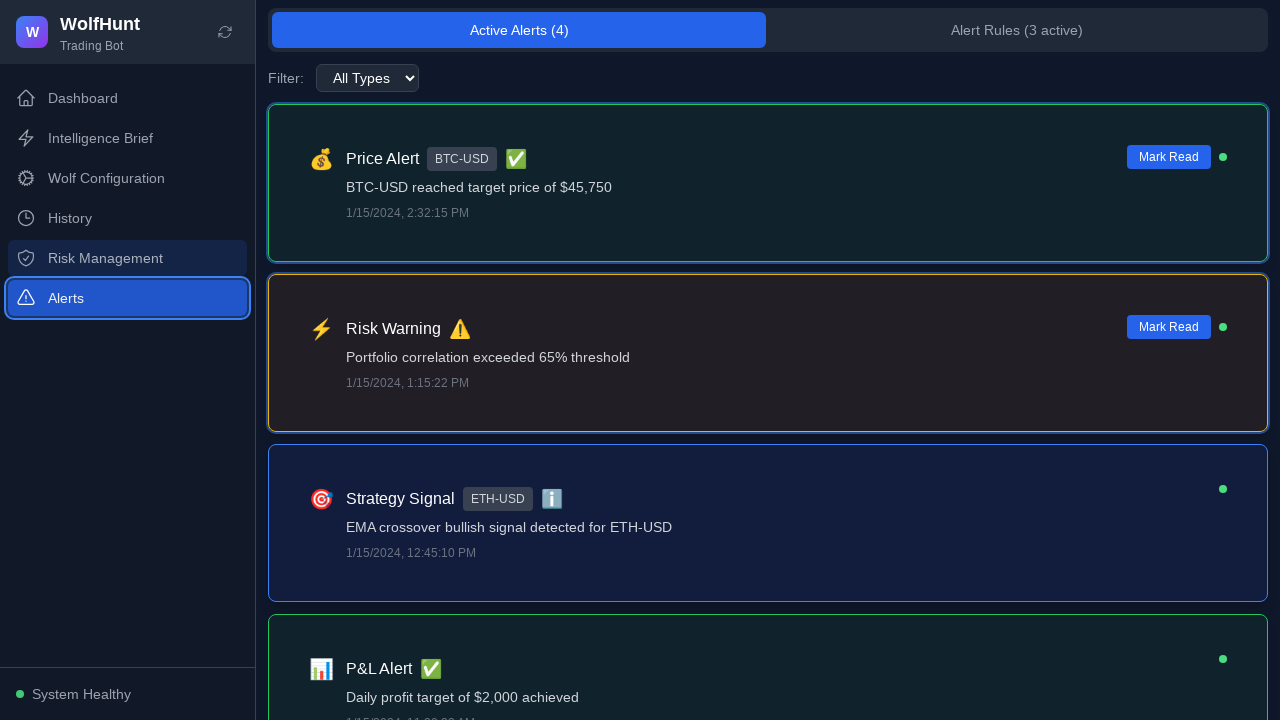

Alerts page loaded
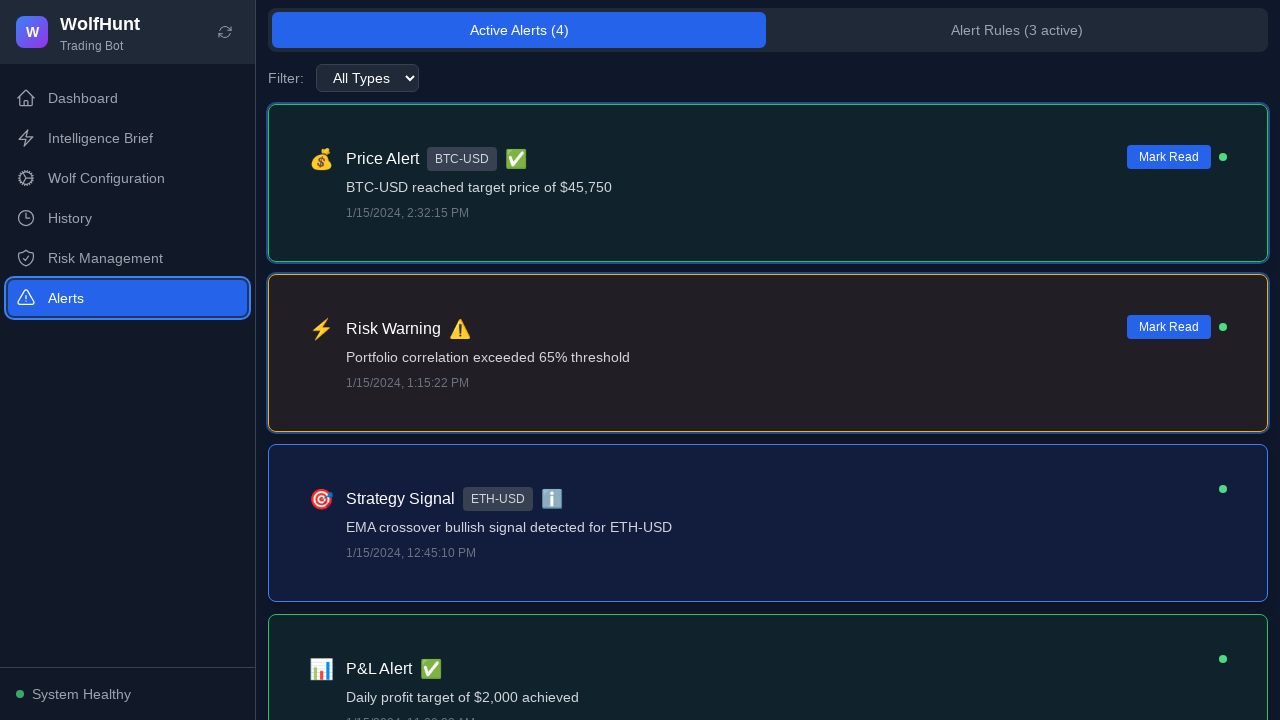

Waited 3 seconds on Alerts page
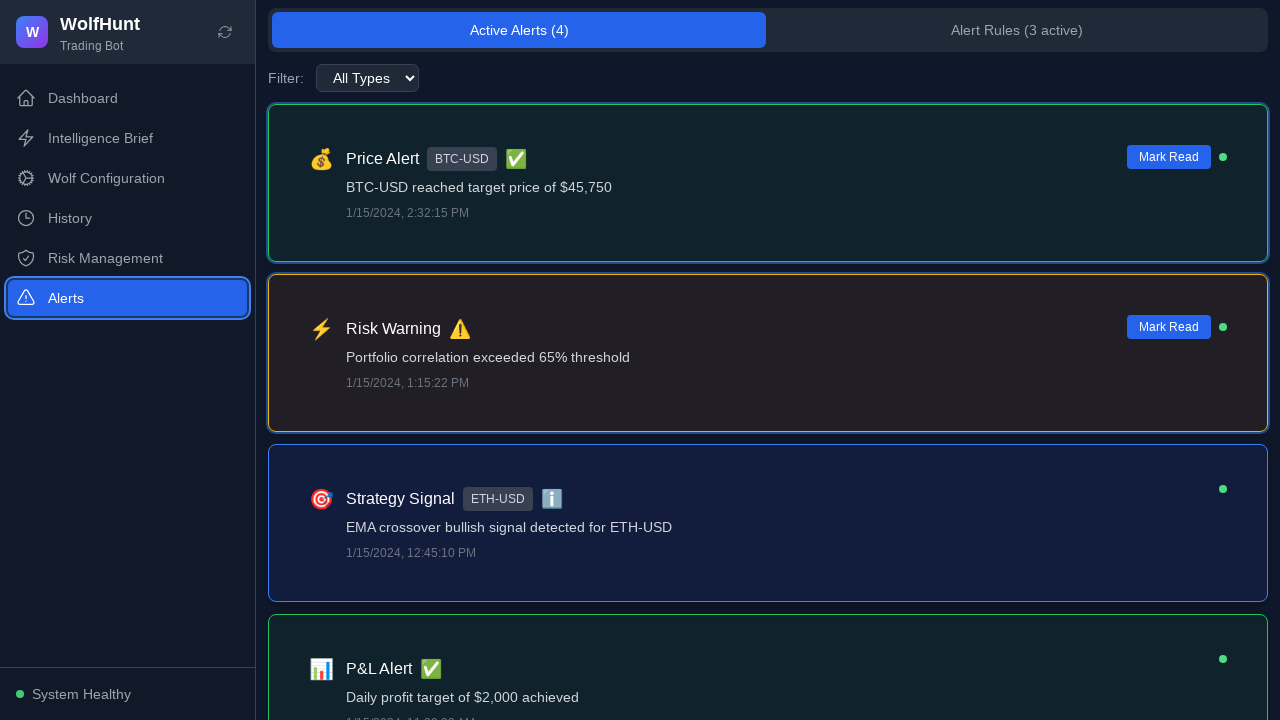

Clicked navigation link to return to Dashboard at (128, 98) on a[href="/"]
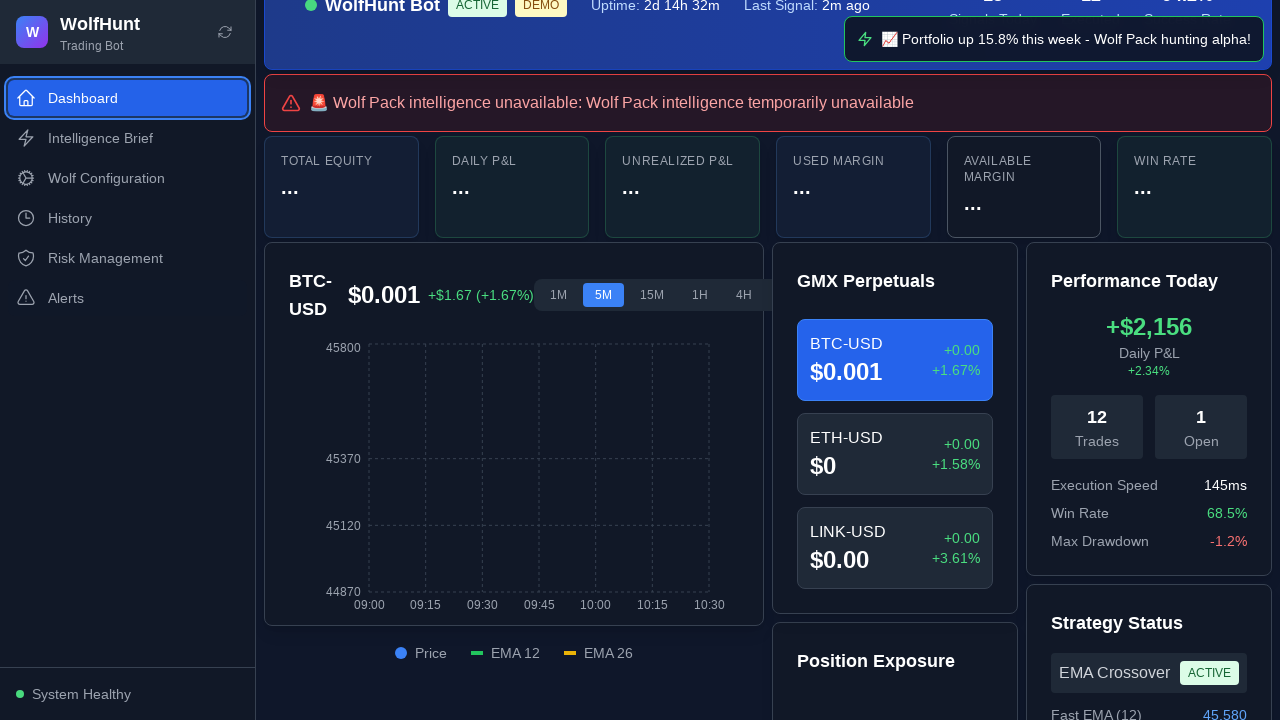

Dashboard page loaded after first navigation cycle
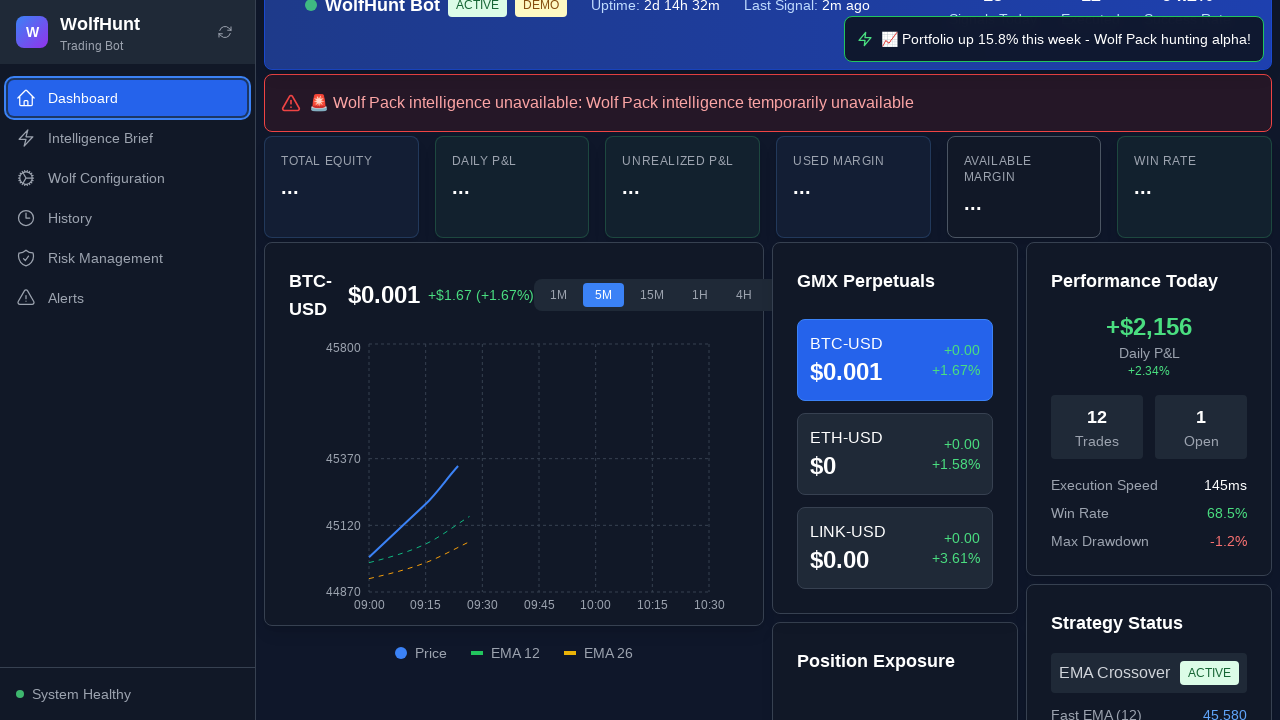

Waited 3 seconds on Dashboard page
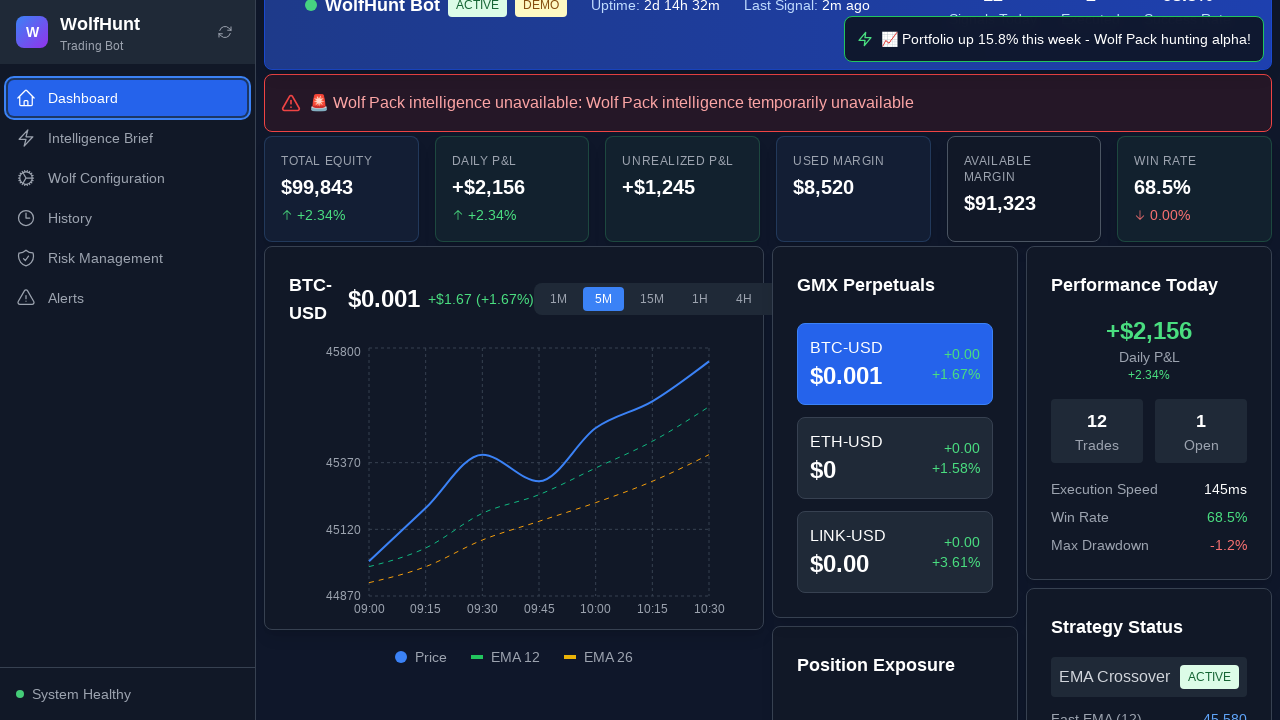

Clicked navigation link to Intelligence Brief (second round) at (128, 138) on a[href="/intelligence"]
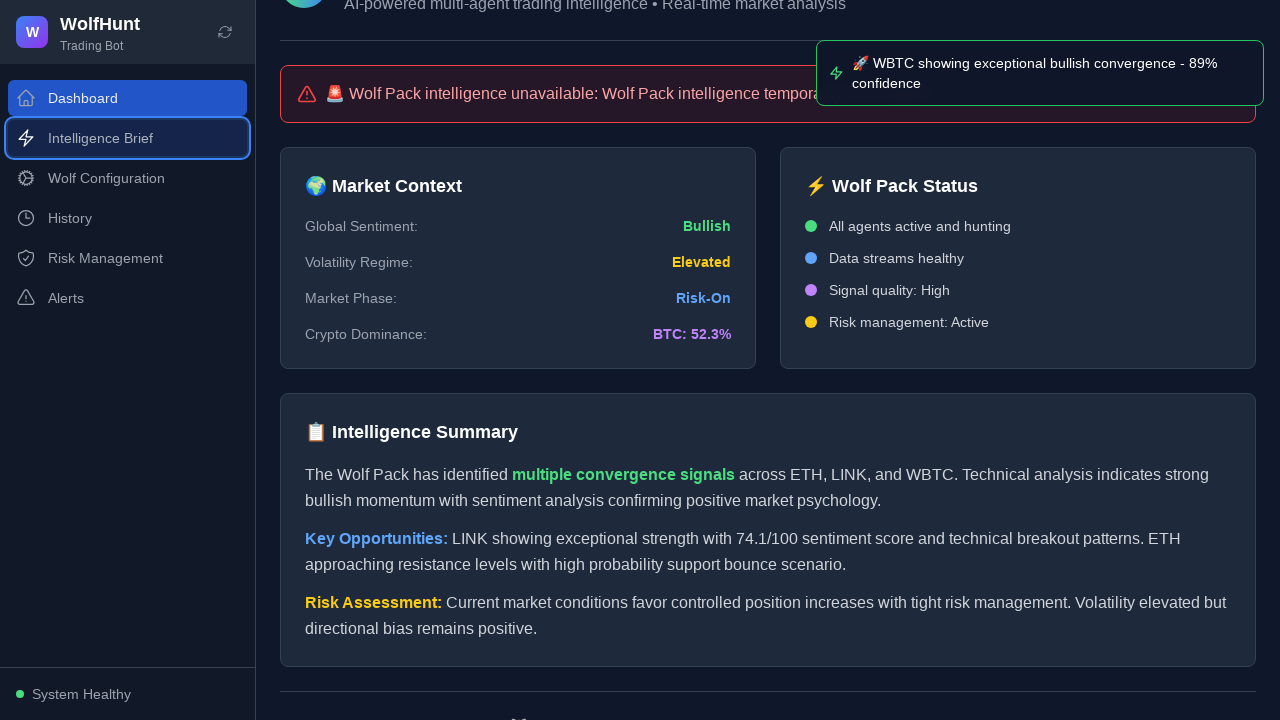

Intelligence Brief page loaded (second round)
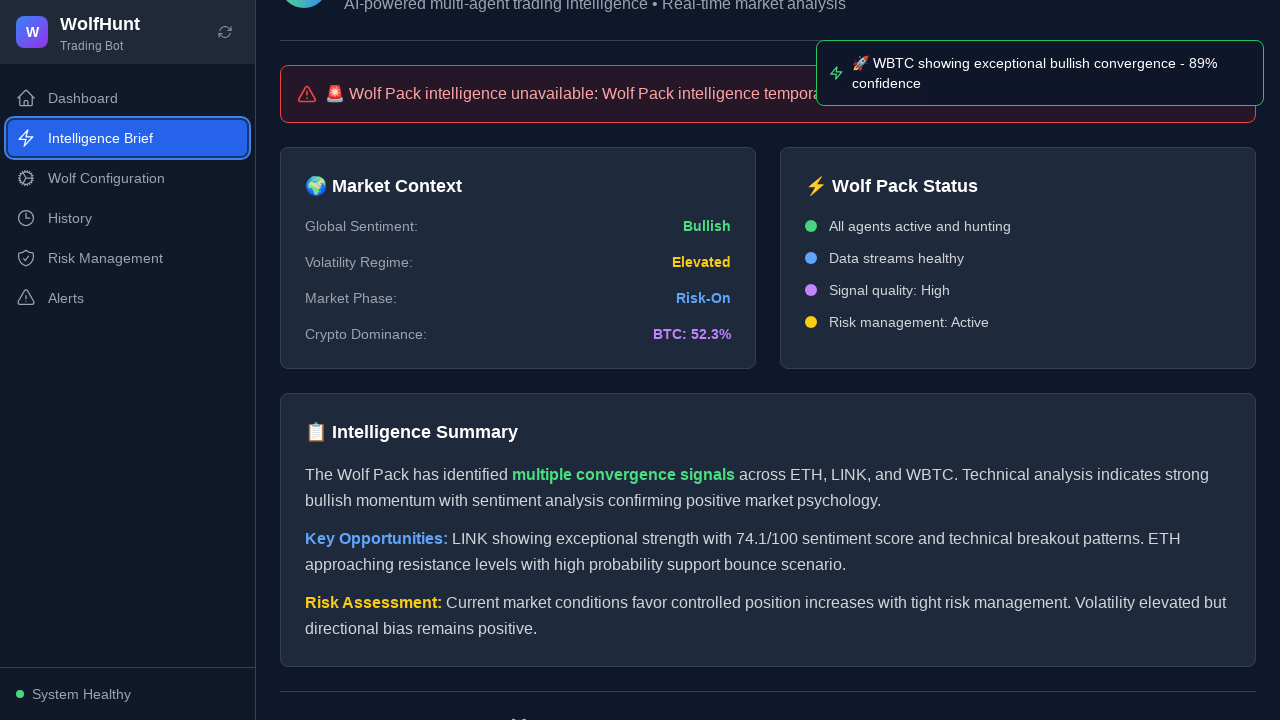

Waited 3 seconds on Intelligence Brief page (second round)
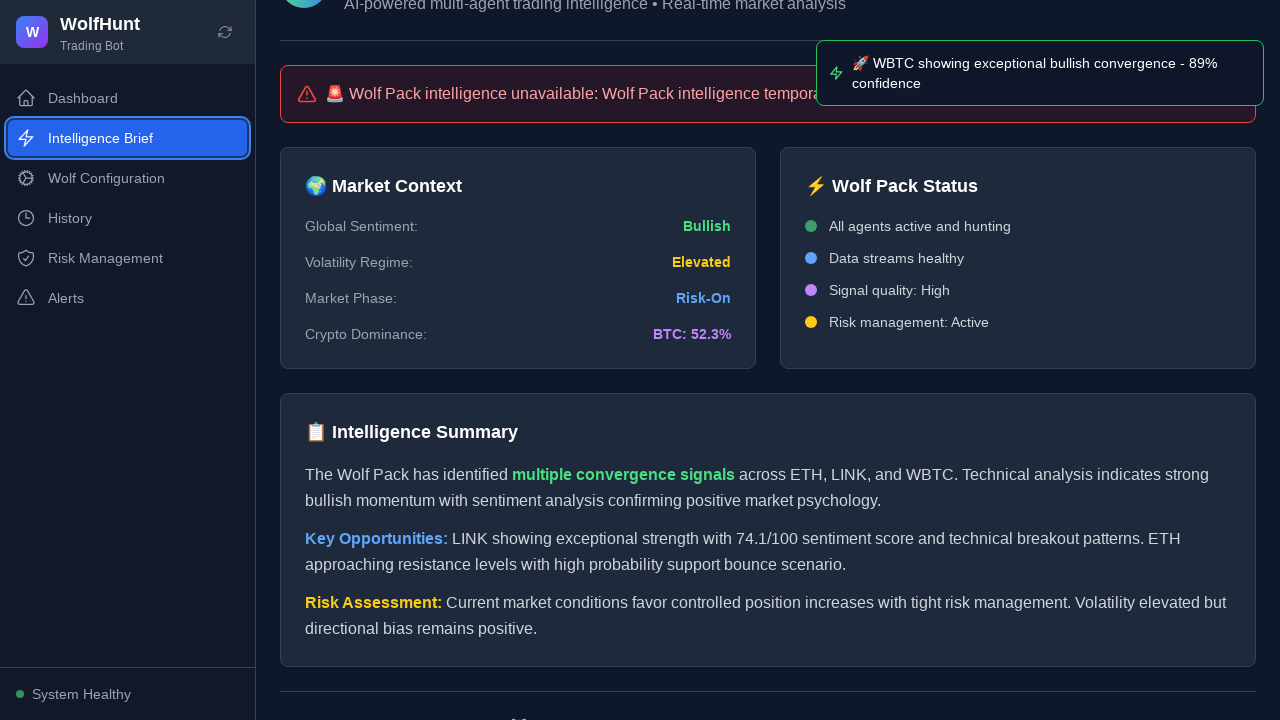

Clicked navigation link to Wolf Configuration (second round) at (128, 178) on a[href="/configuration"]
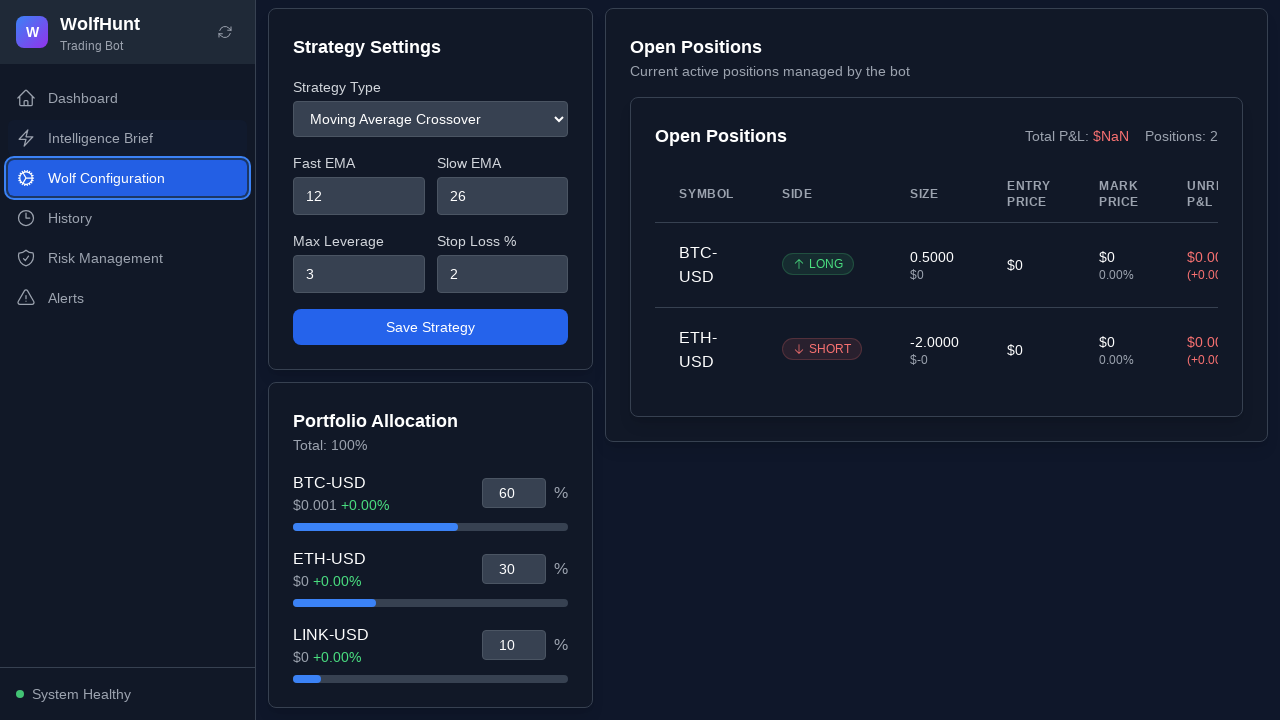

Wolf Configuration page loaded (second round)
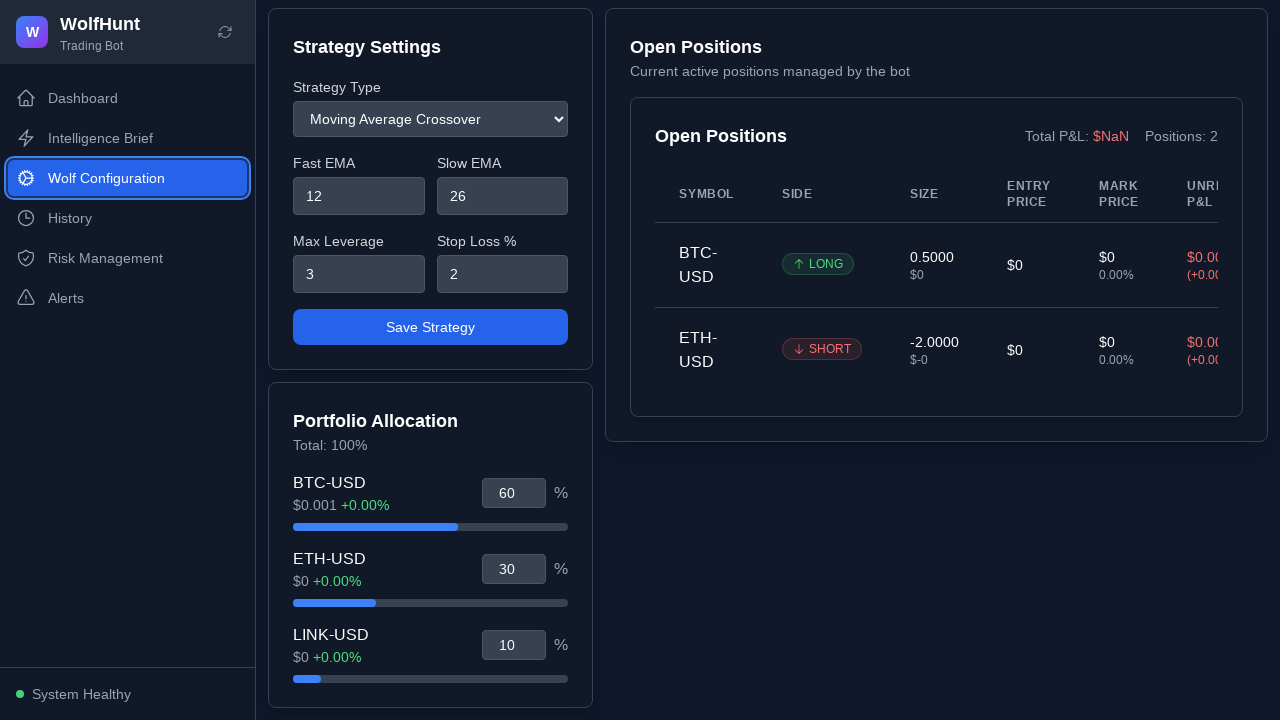

Waited 3 seconds on Wolf Configuration page (second round)
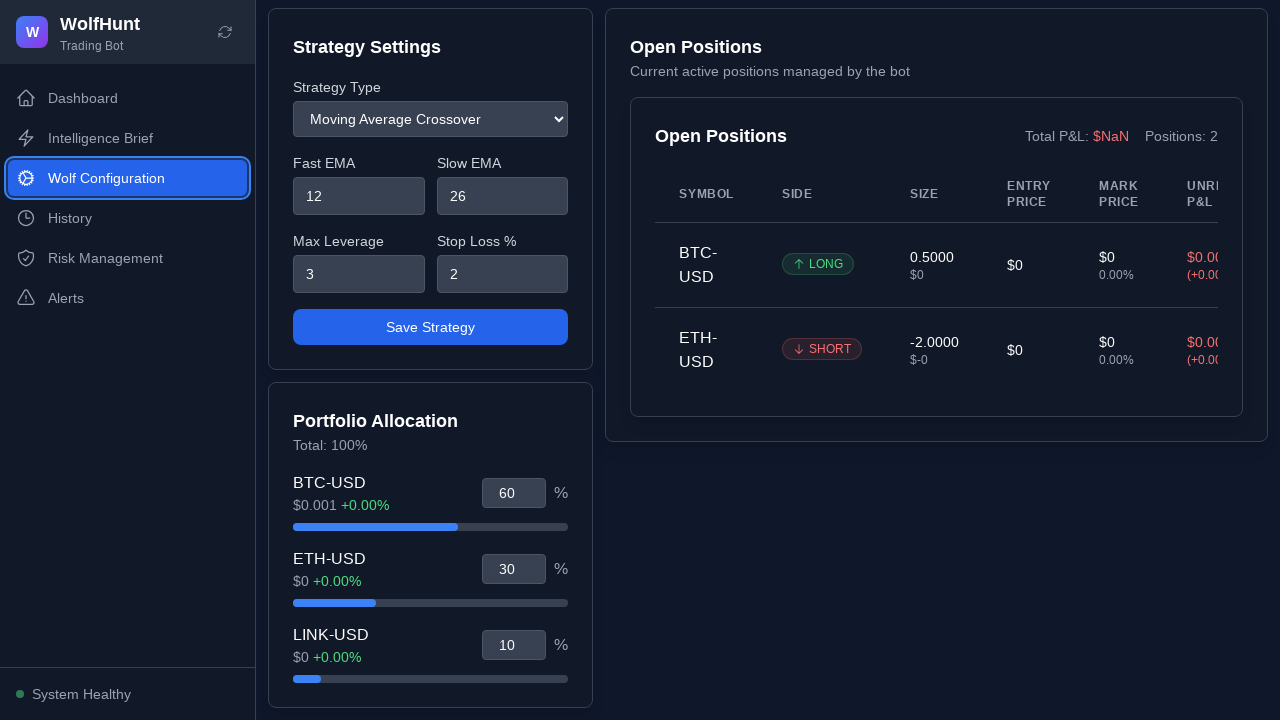

Clicked navigation link to History (second round) at (128, 218) on a[href="/history"]
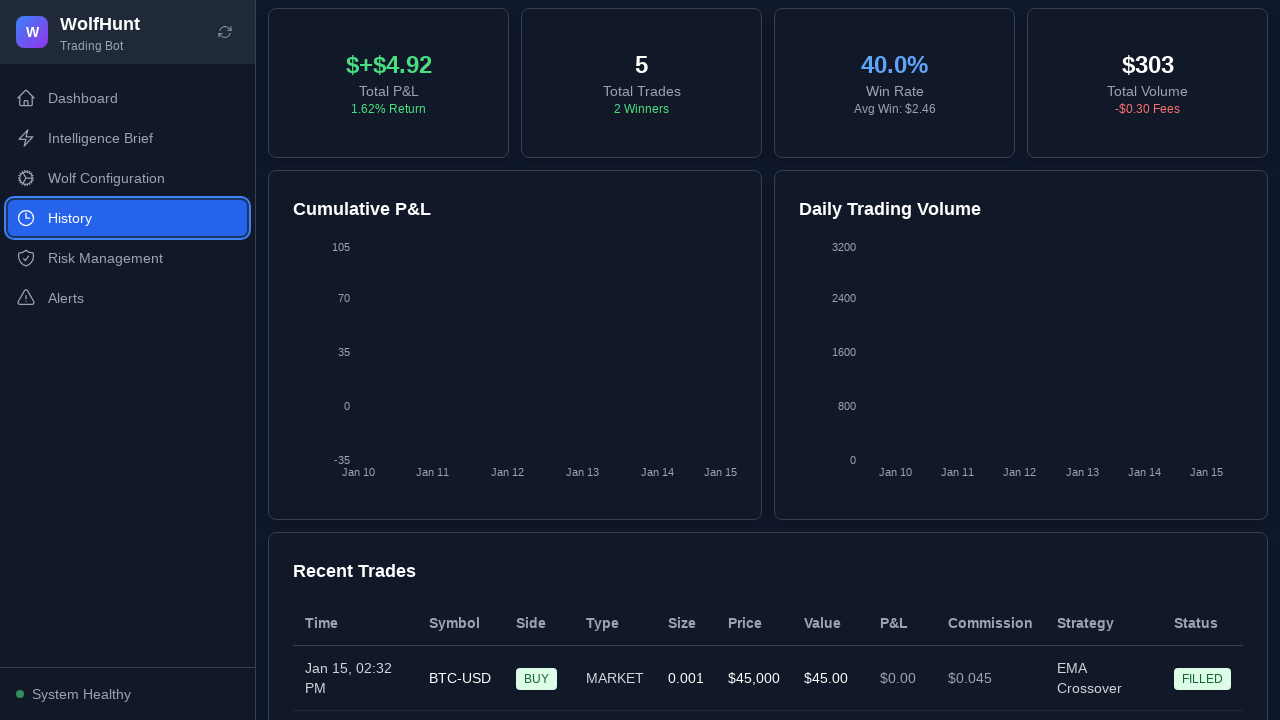

History page loaded (second round)
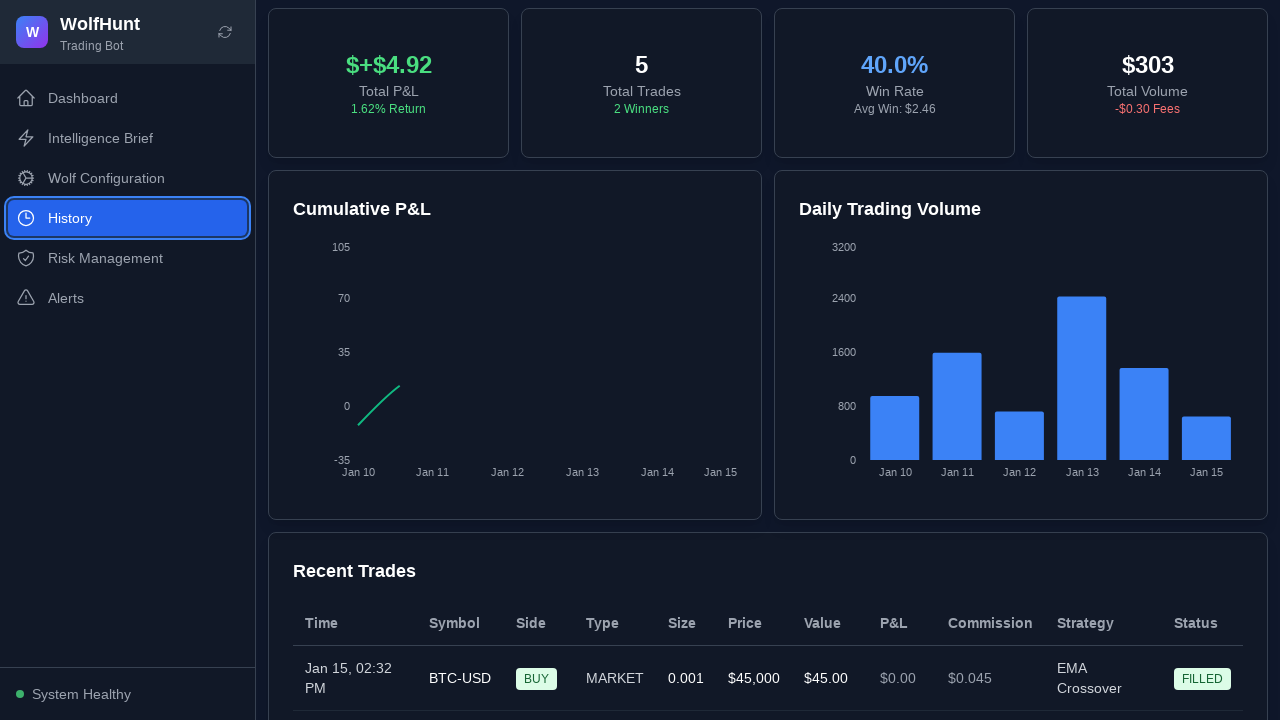

Waited 3 seconds on History page (second round)
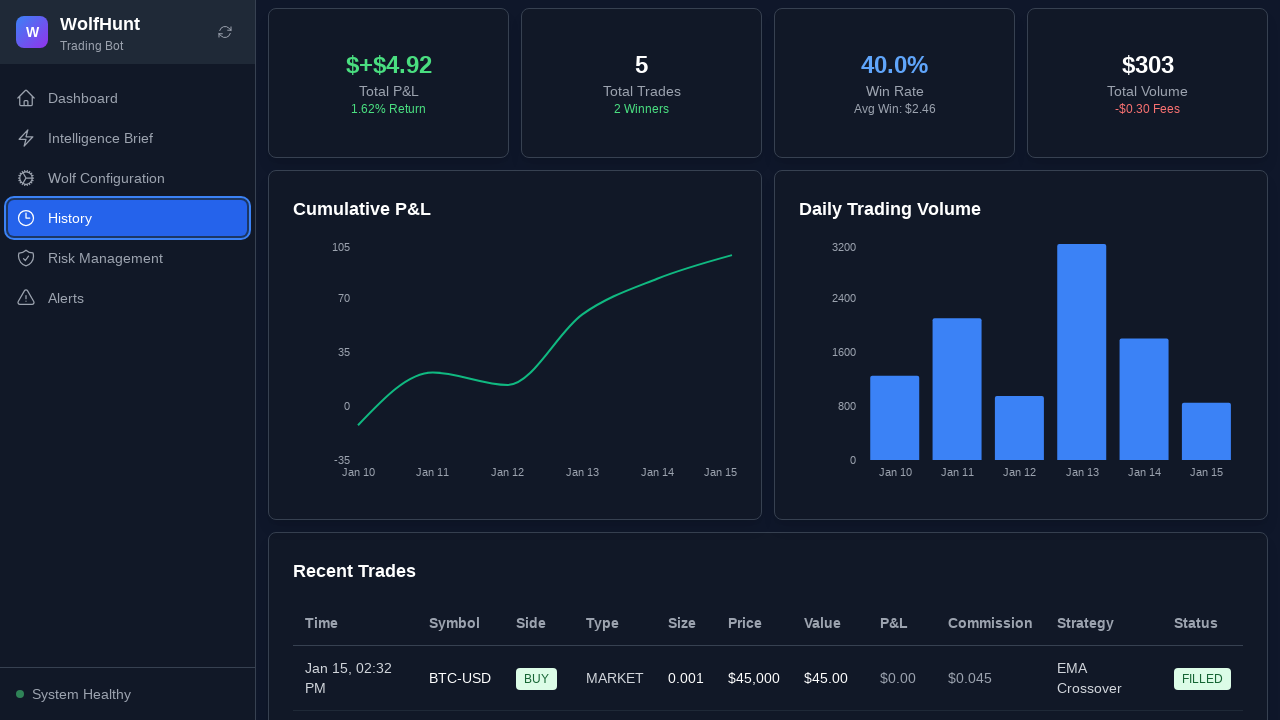

Clicked navigation link to Risk Management (second round) at (128, 258) on a[href="/risk"]
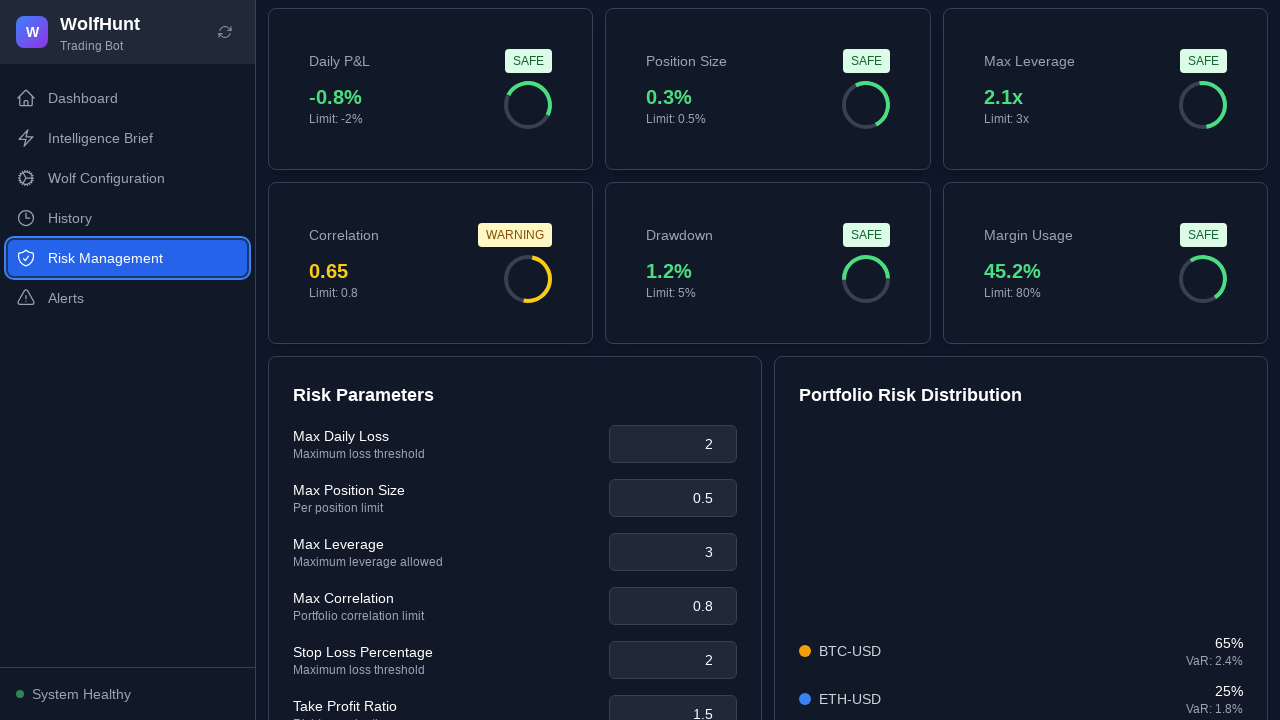

Risk Management page loaded (second round)
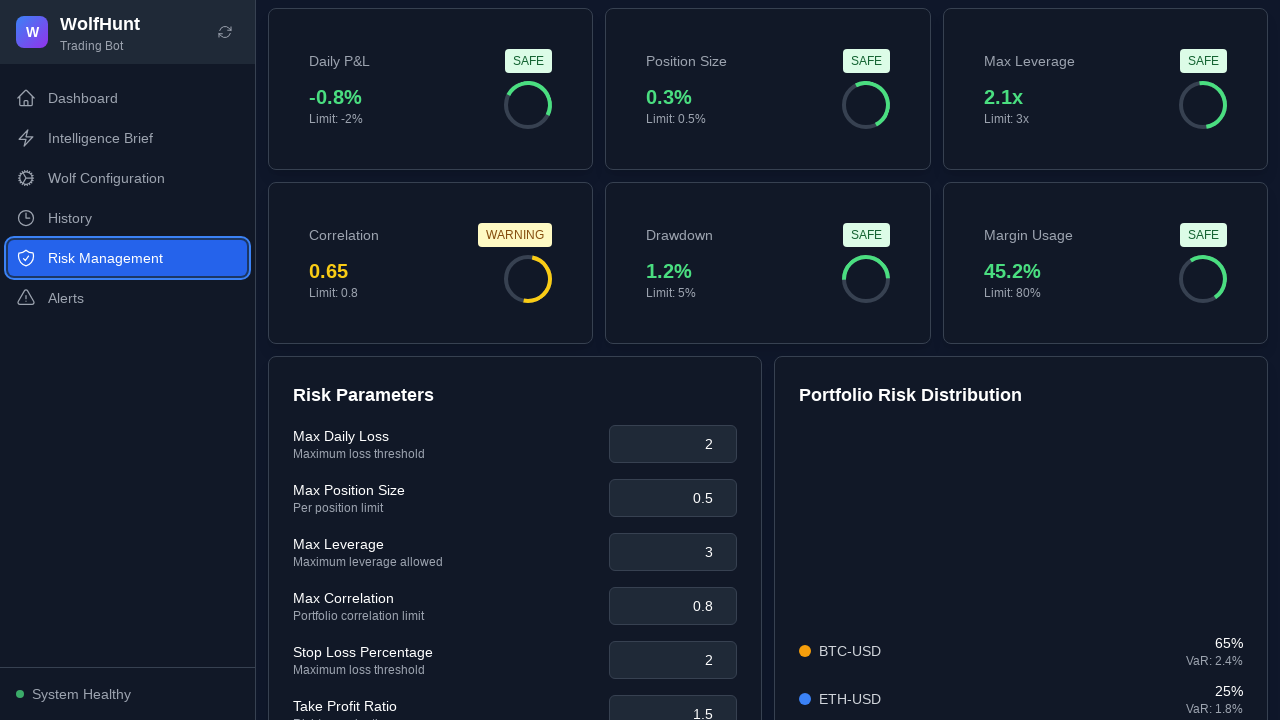

Waited 3 seconds on Risk Management page (second round)
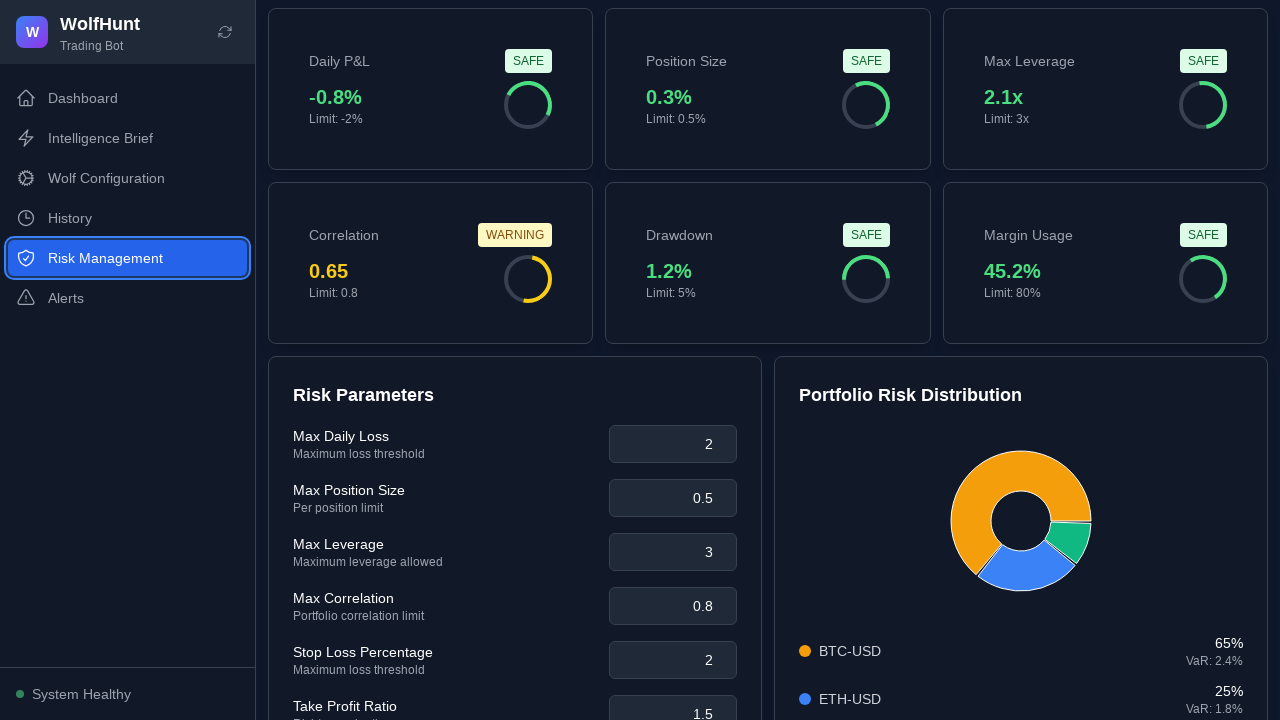

Clicked navigation link to Alerts (second round) at (128, 298) on a[href="/alerts"]
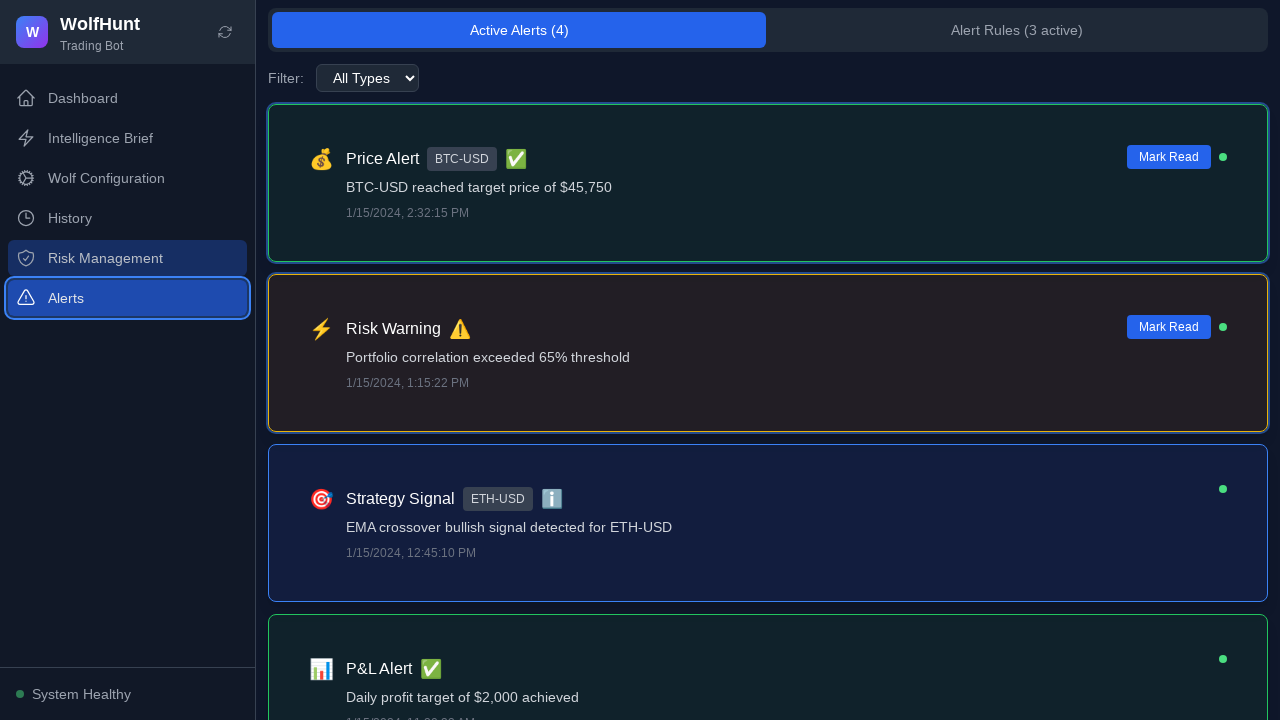

Alerts page loaded (second round)
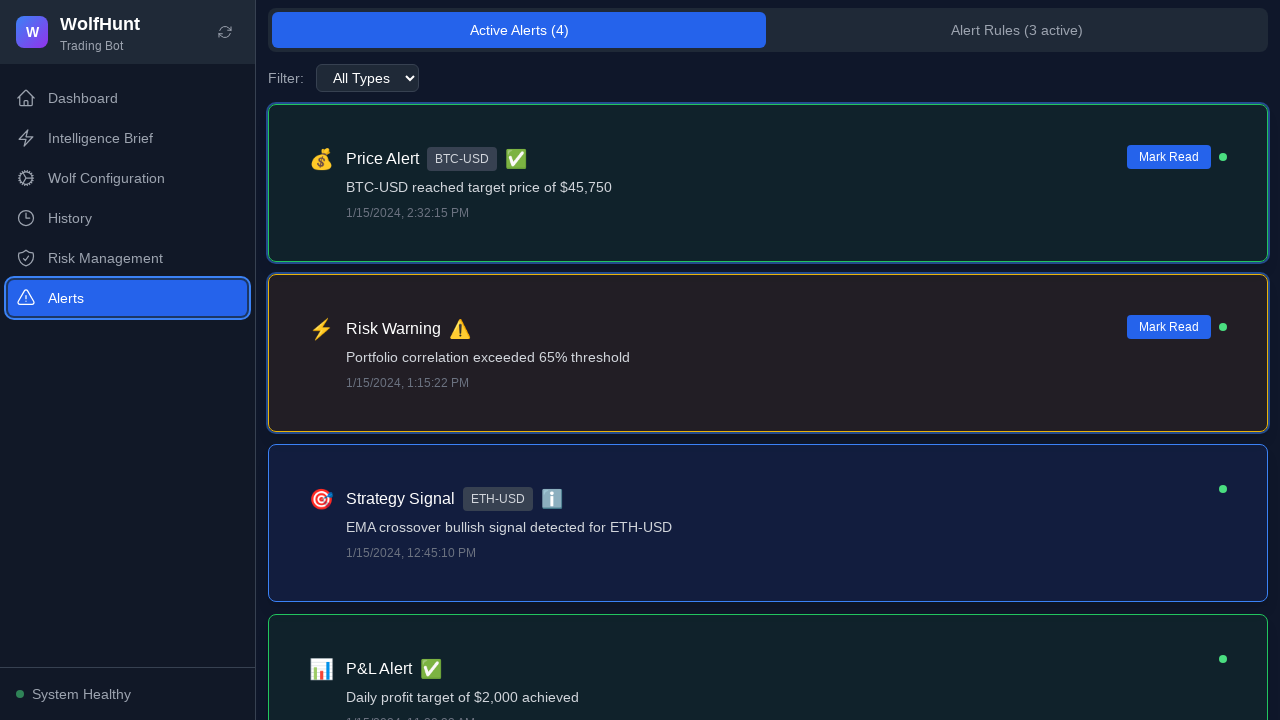

Waited 3 seconds on Alerts page (second round)
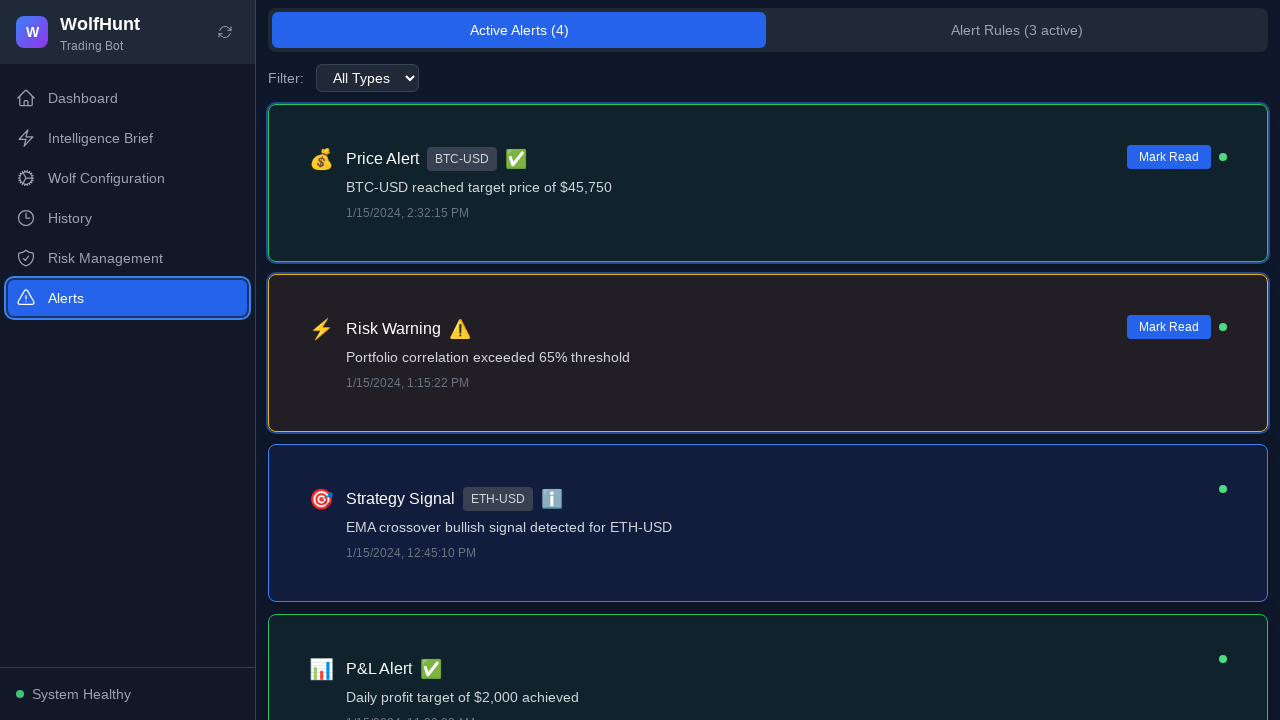

Clicked navigation link to return to Dashboard (final) at (128, 98) on a[href="/"]
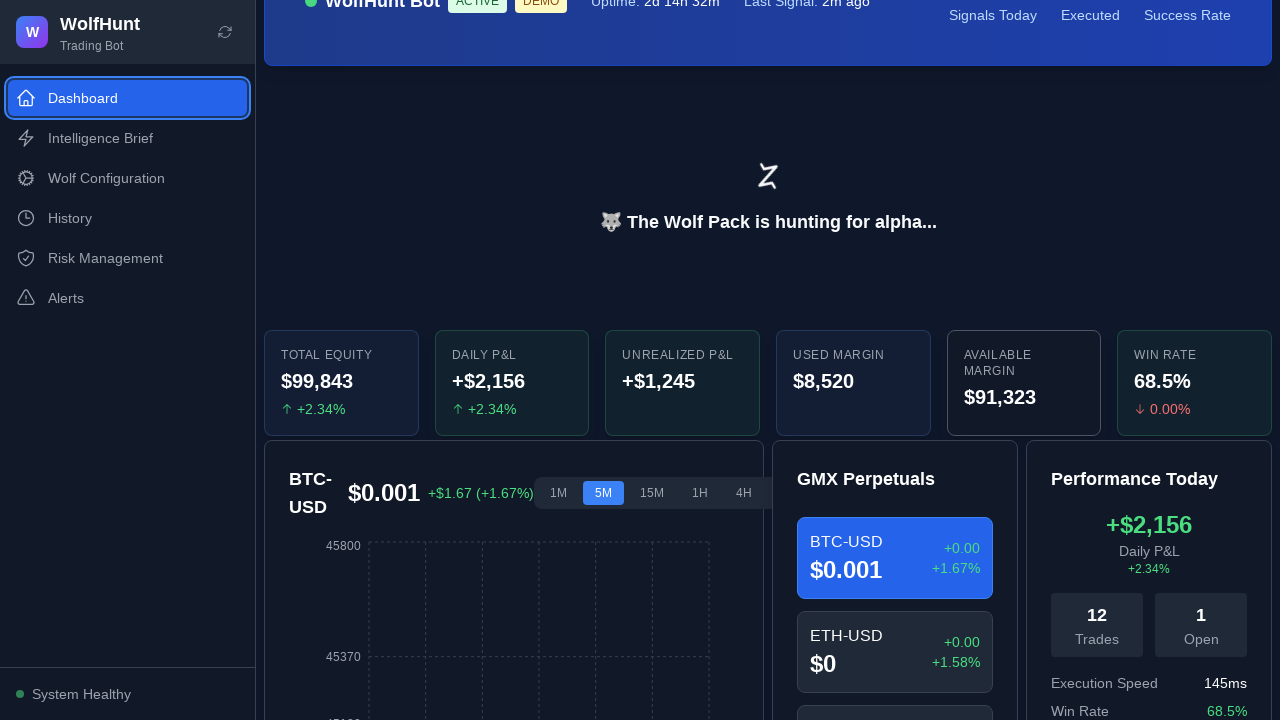

Dashboard page loaded after second navigation cycle - production stability test complete
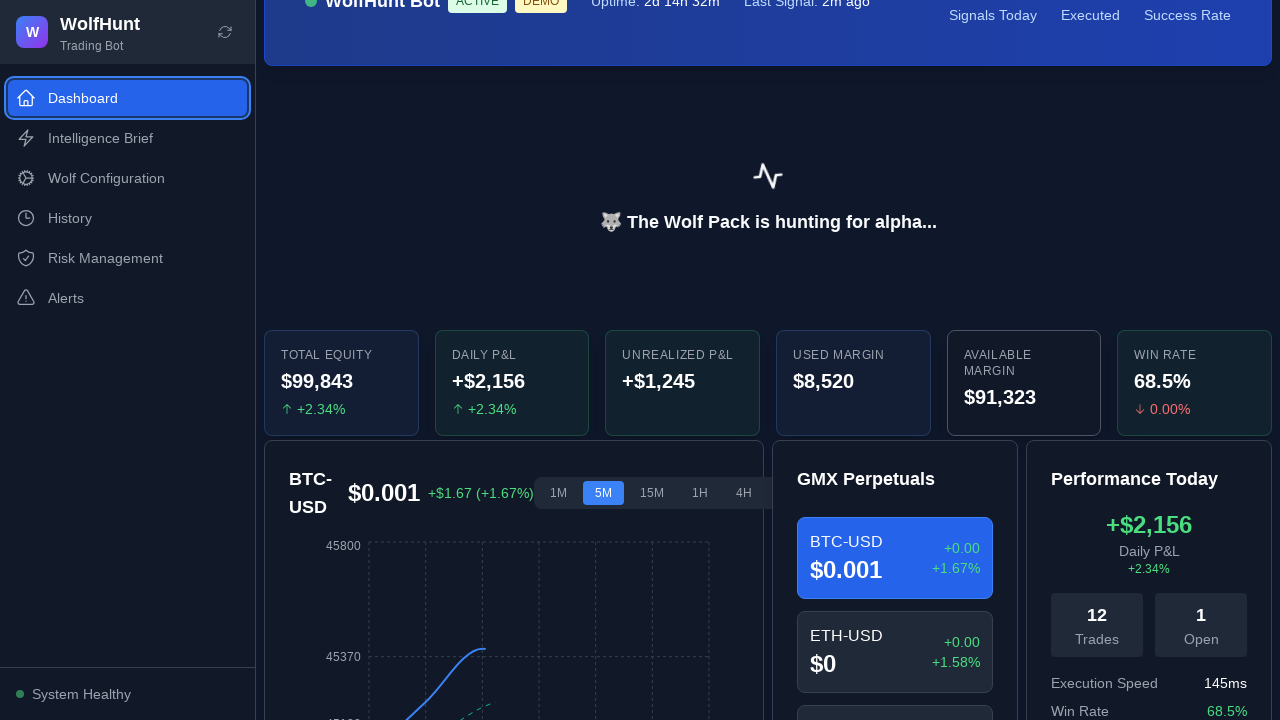

Waited 3 seconds on final Dashboard page
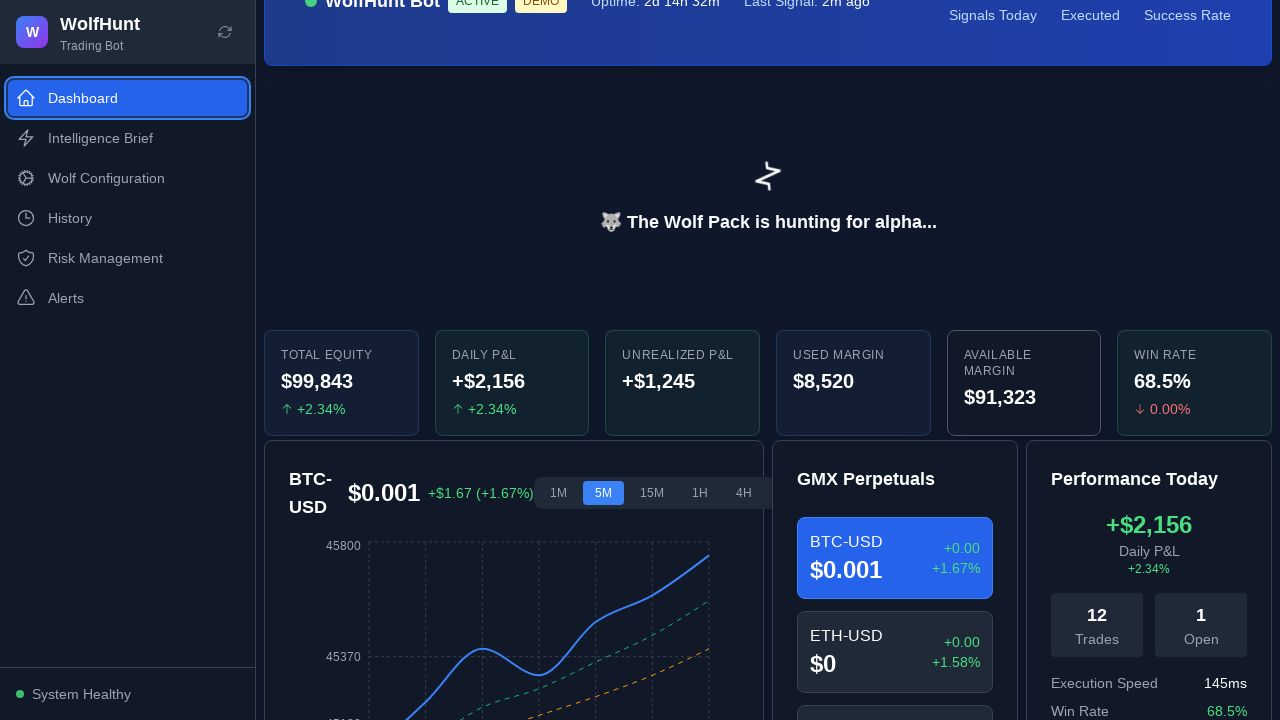

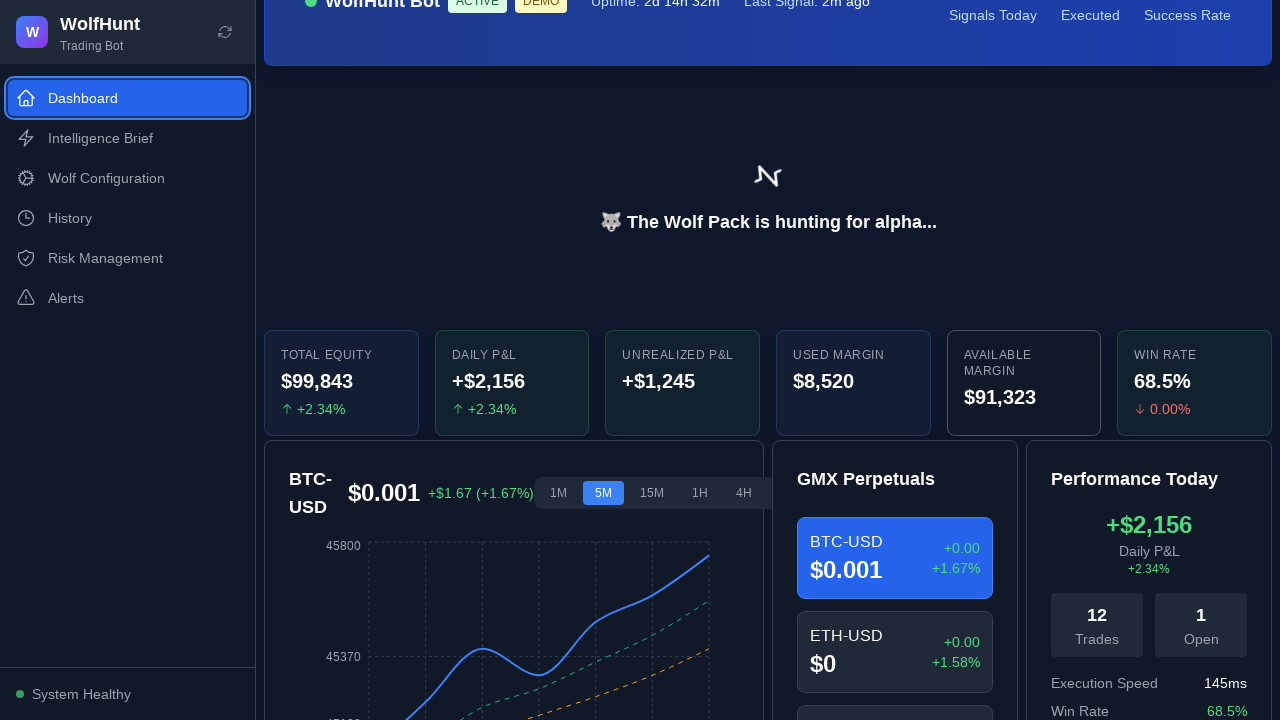